Tests the currency filter dropdown functionality on a property listing page by opening the currency dropdown, iterating through available currency options, selecting each one, and verifying that the price display updates accordingly.

Starting URL: https://www.alojamiento.io/property/apartamentos-centro-col%c3%b3n/BC-189483/

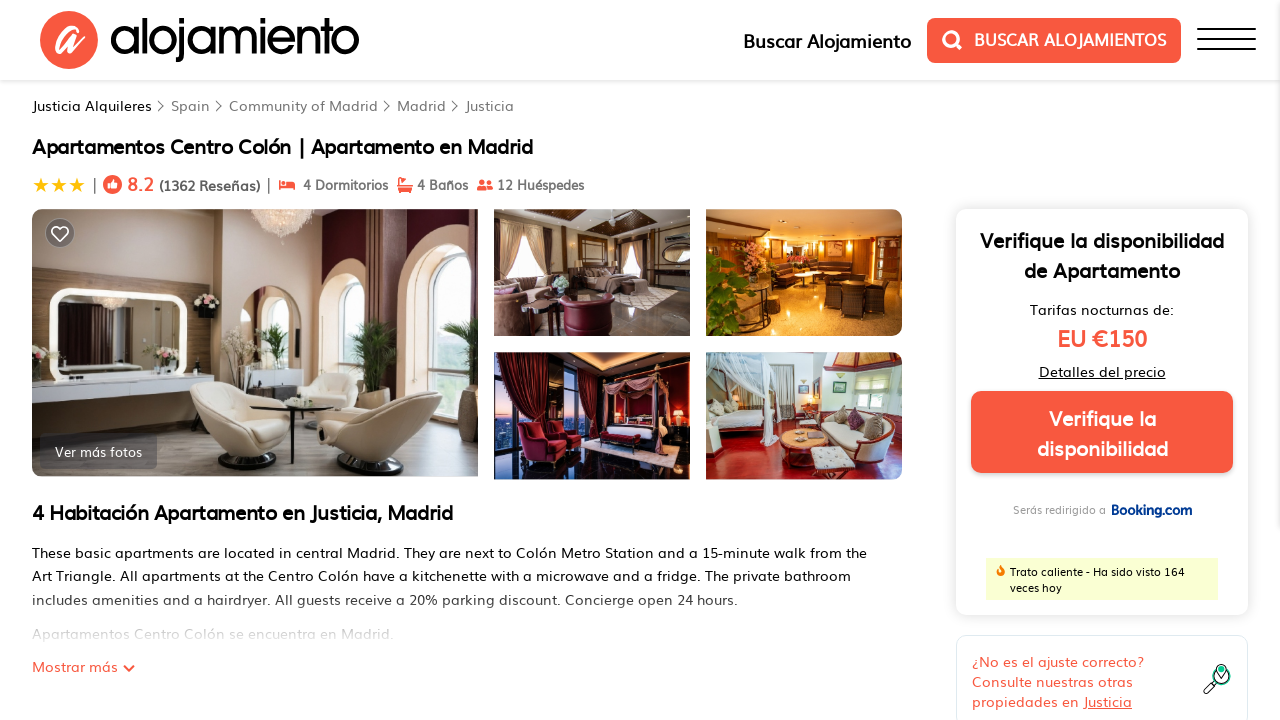

Currency dropdown selector loaded
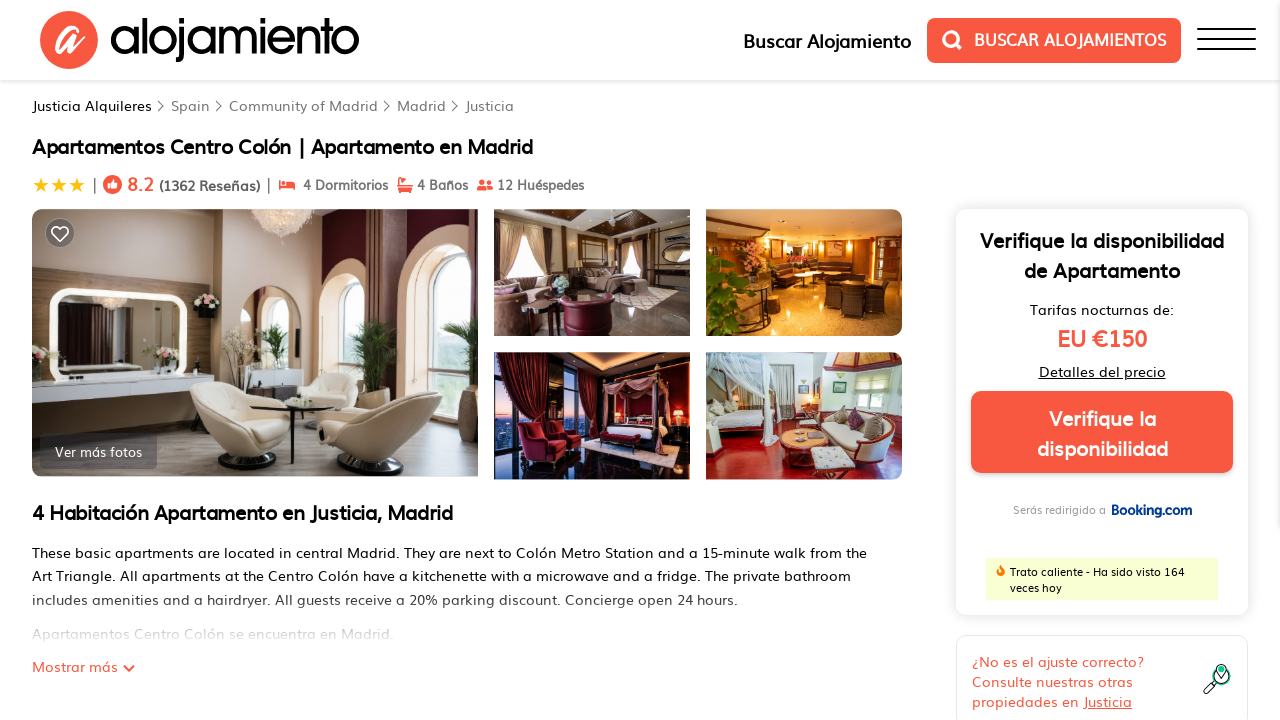

Initial price captured: Ver disponibilidad
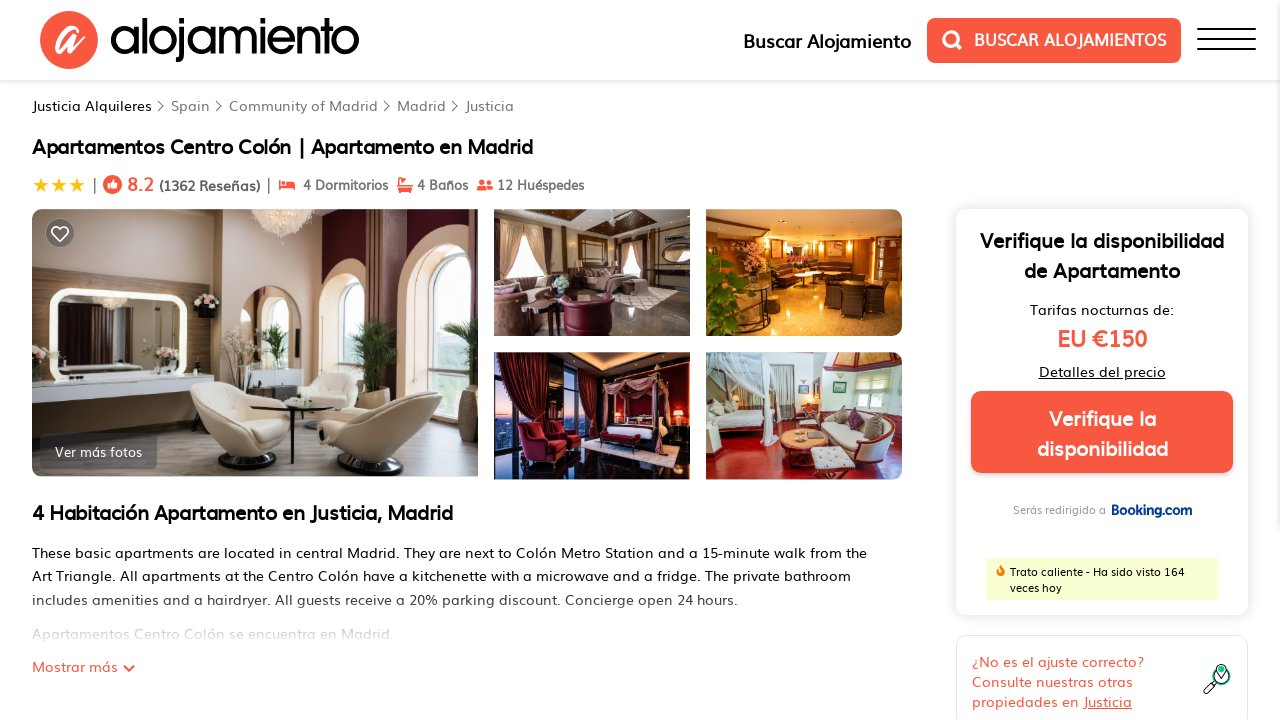

Clicked currency dropdown to open at (95, 424) on #js-currency-sort-footer
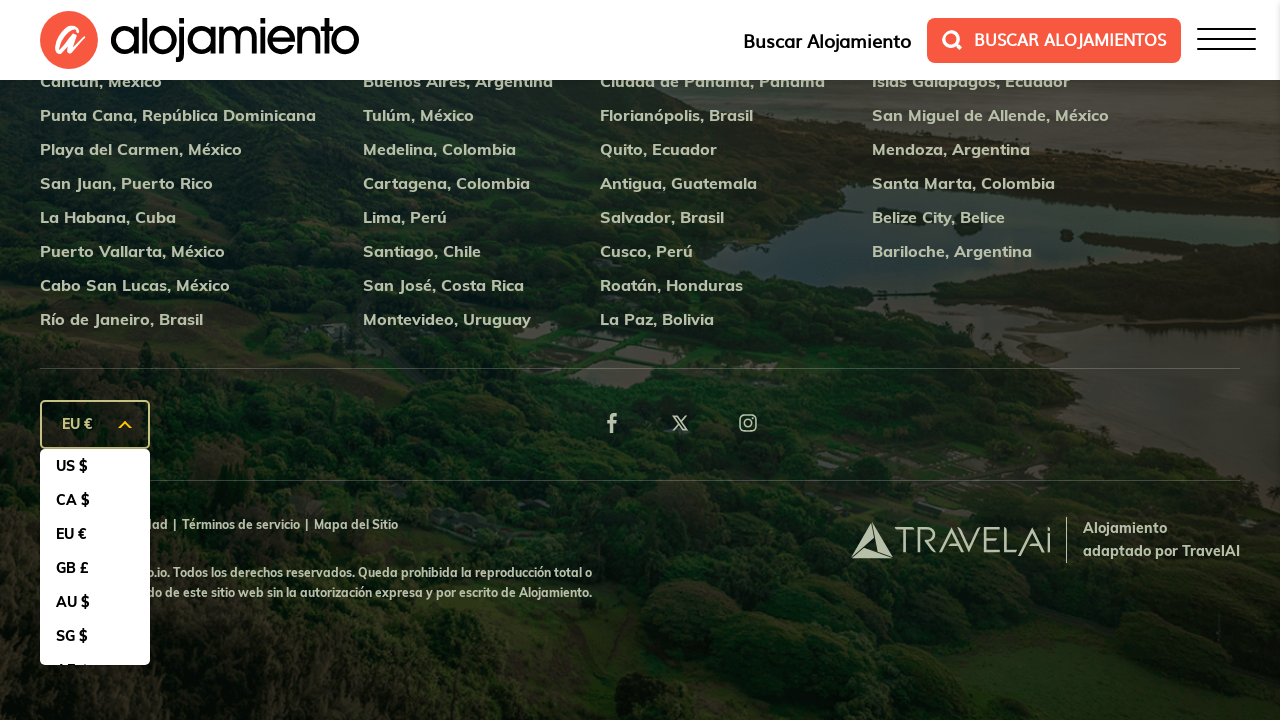

Currency dropdown options appeared
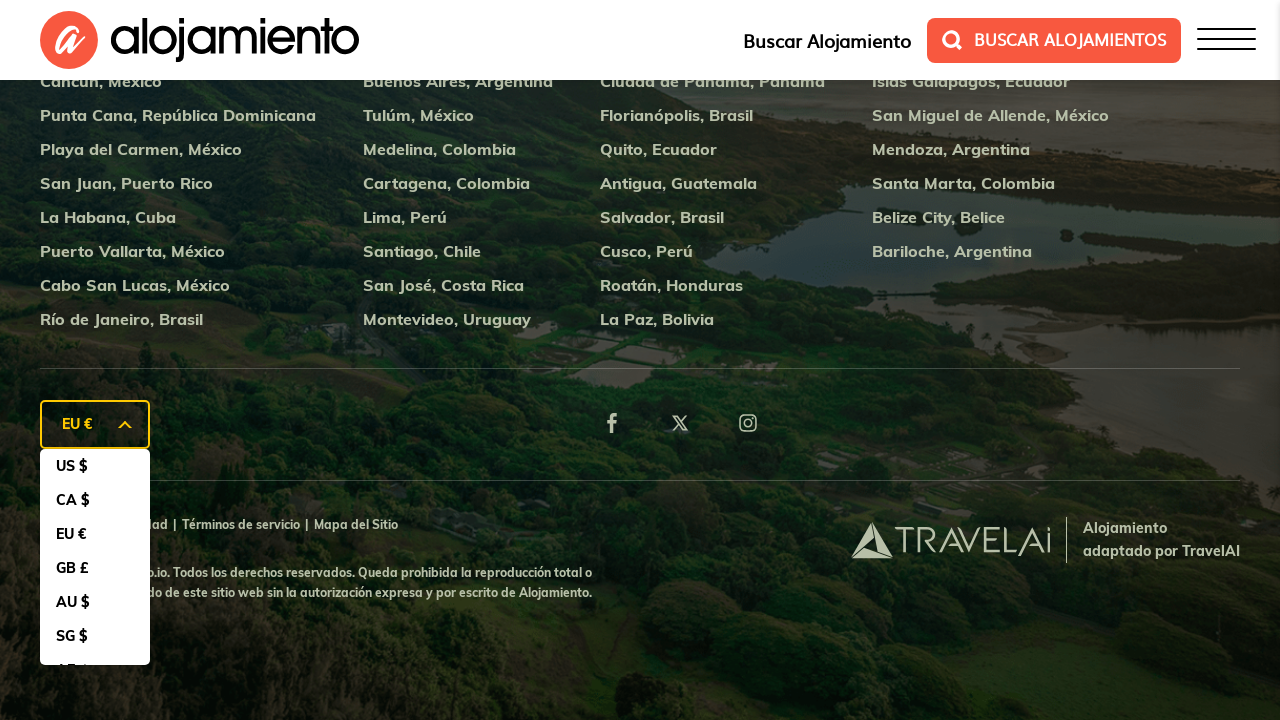

Found 9 currency options
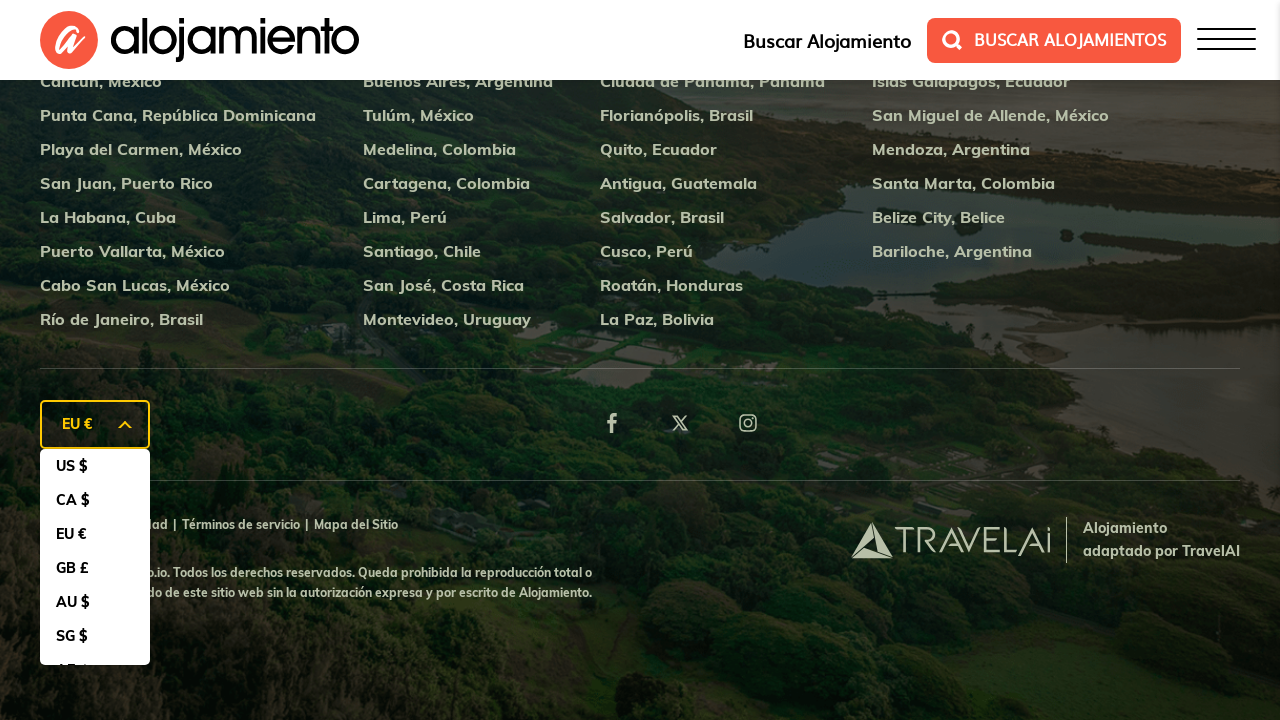

Scrolled currency option 1 into view
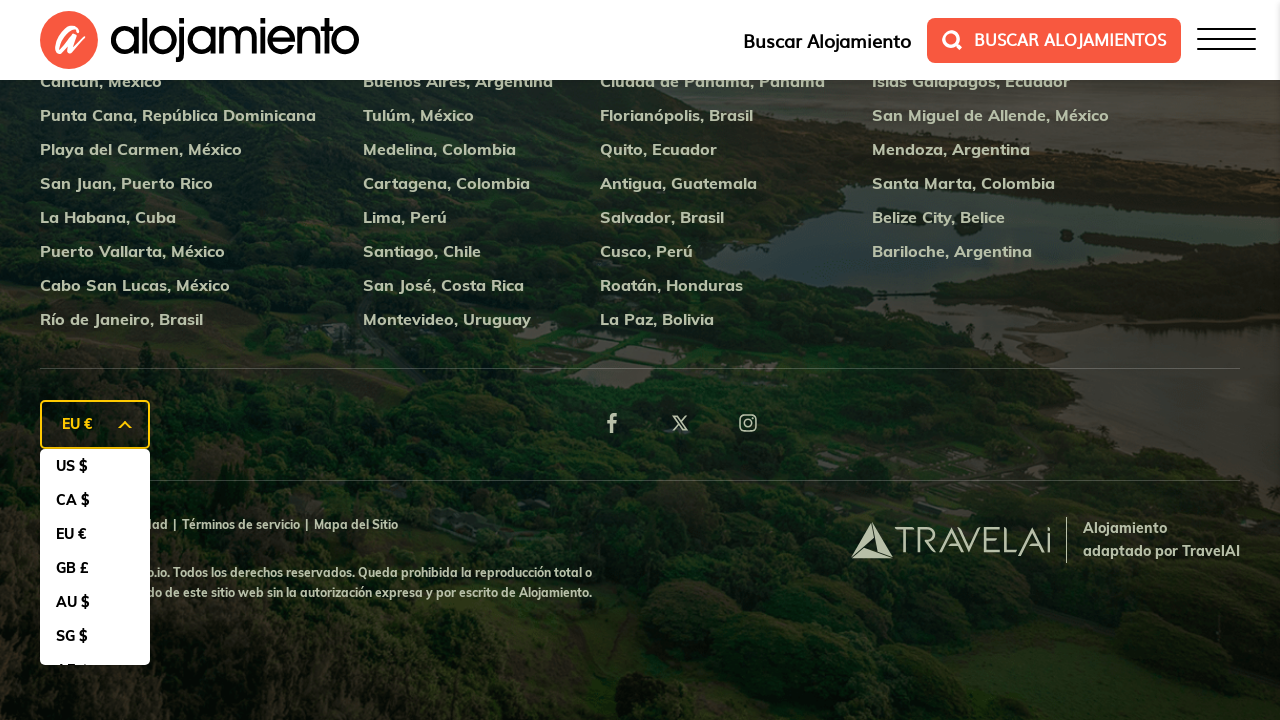

Selected currency option 1 at (95, 466) on #js-currency-sort-footer .select-ul li >> nth=0
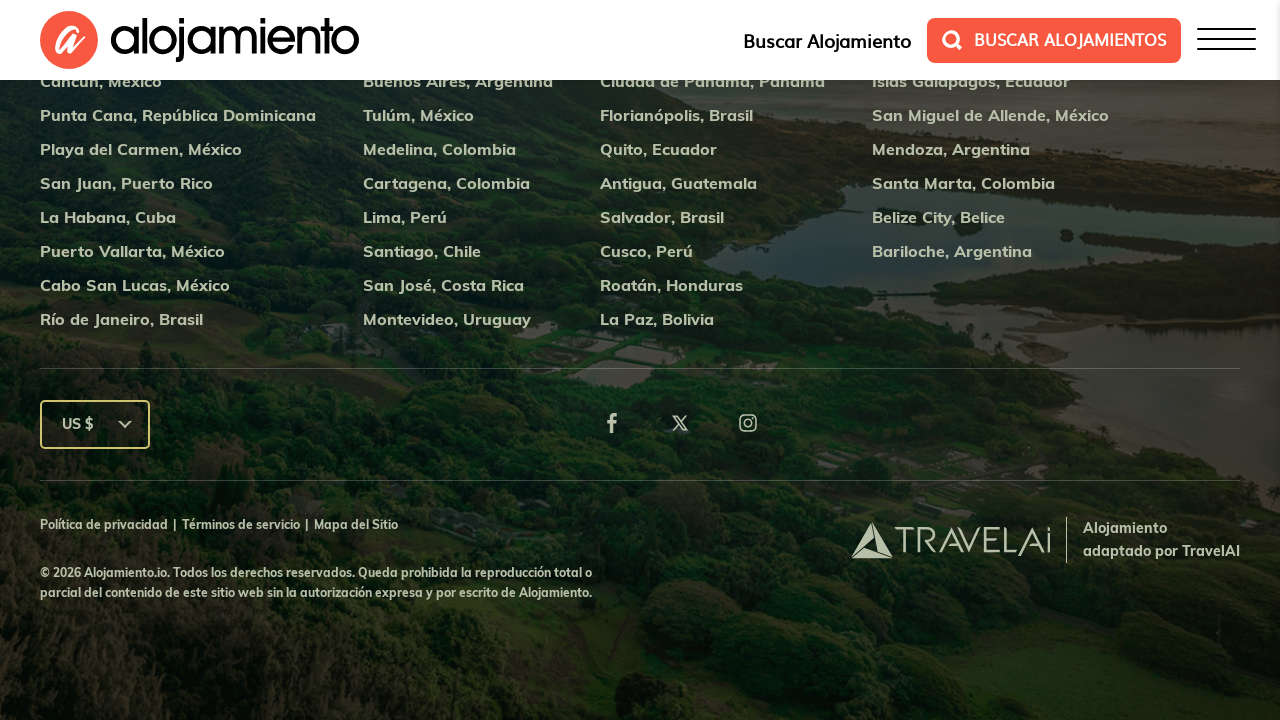

Waited for page update after selecting currency option 1
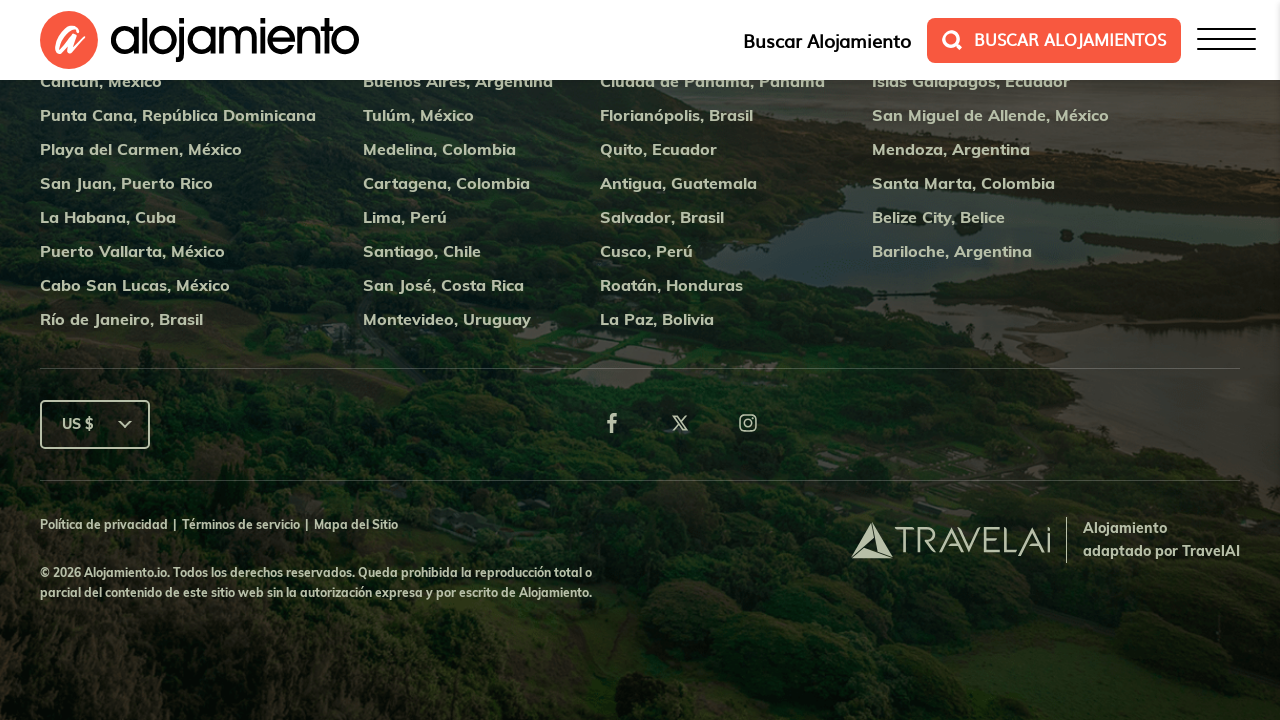

Scrolled to top to verify updated price for currency option 1
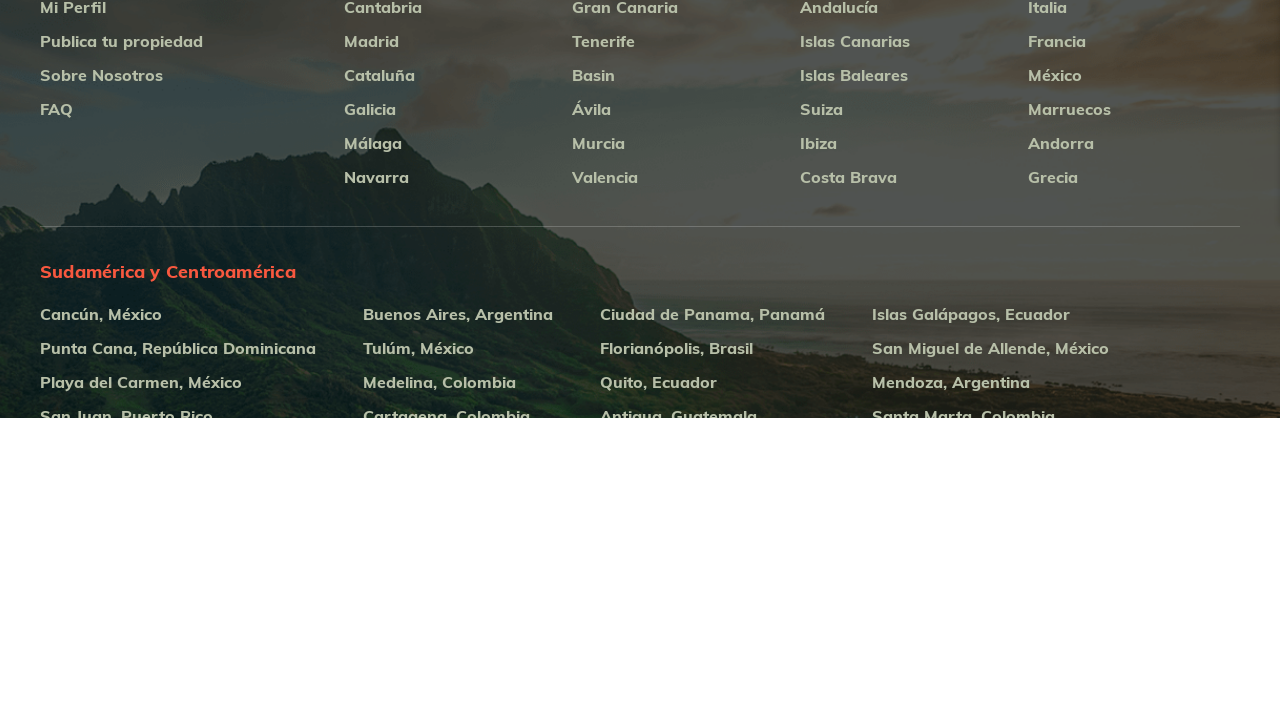

Price element verified after currency option 1 selection
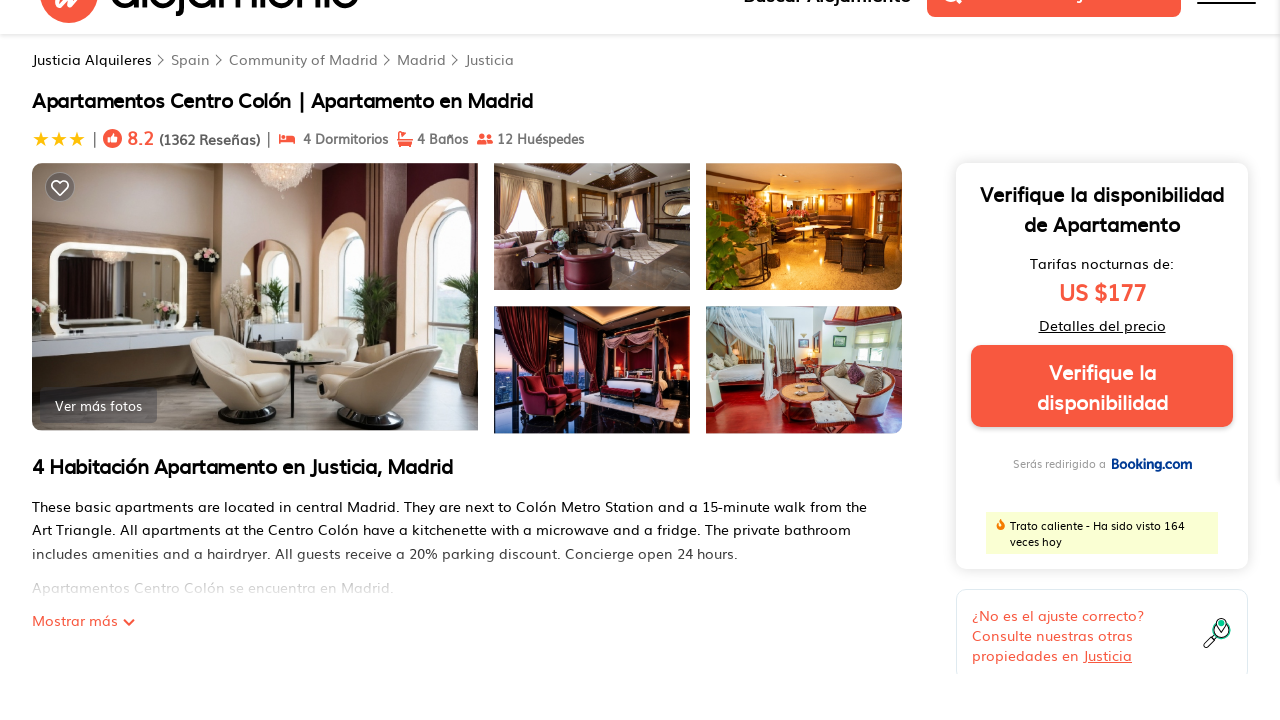

Re-opened dropdown for currency option 2 at (95, 424) on #js-currency-sort-footer
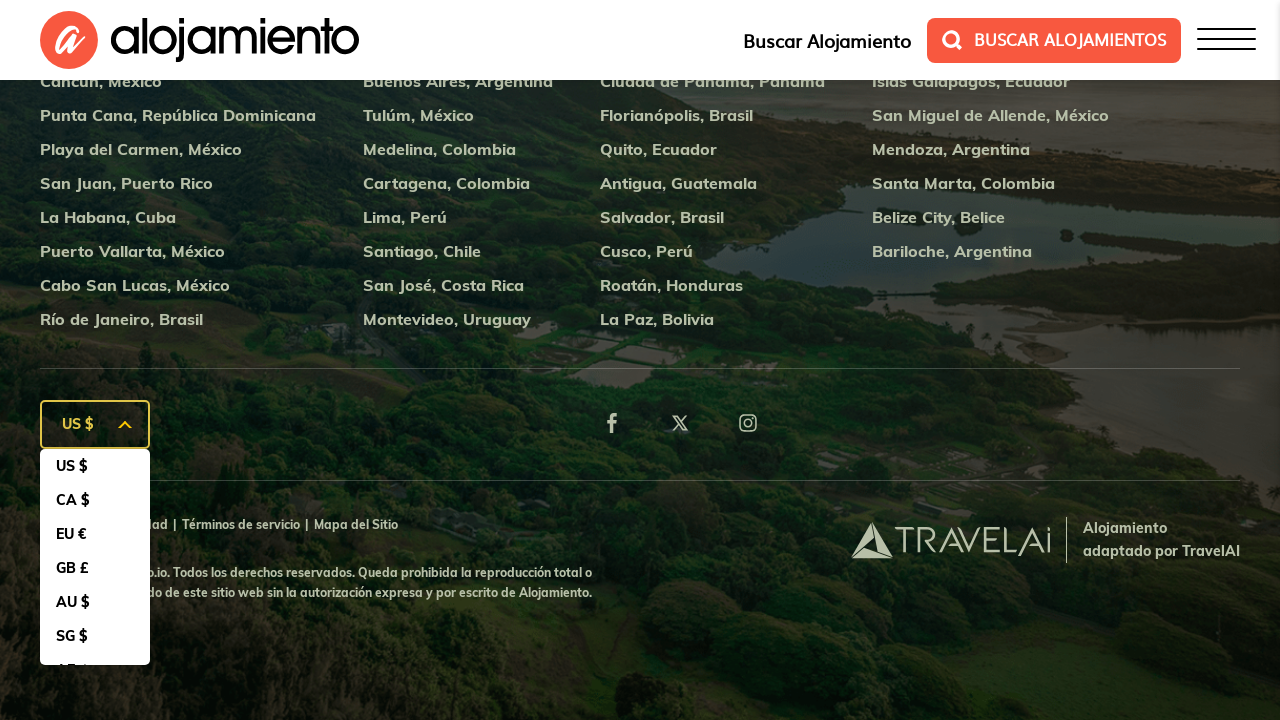

Dropdown options visible for iteration 2
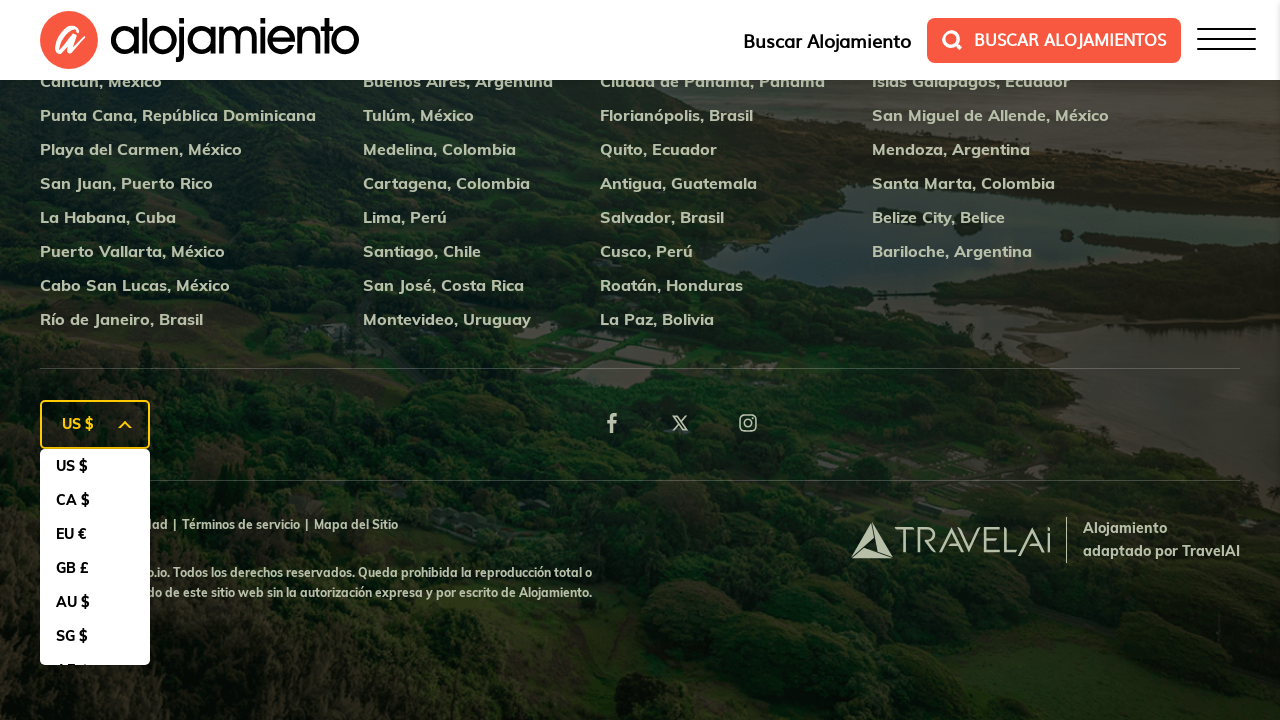

Scrolled currency option 2 into view
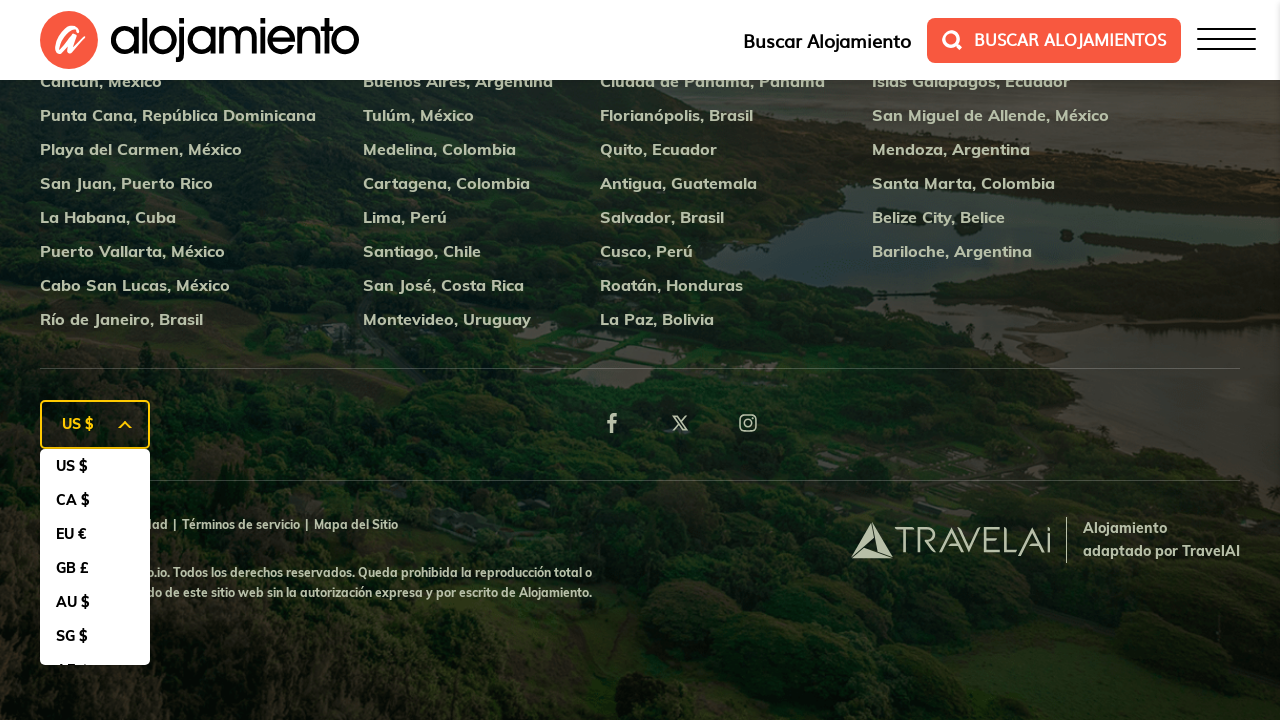

Selected currency option 2 at (95, 500) on #js-currency-sort-footer .select-ul li >> nth=1
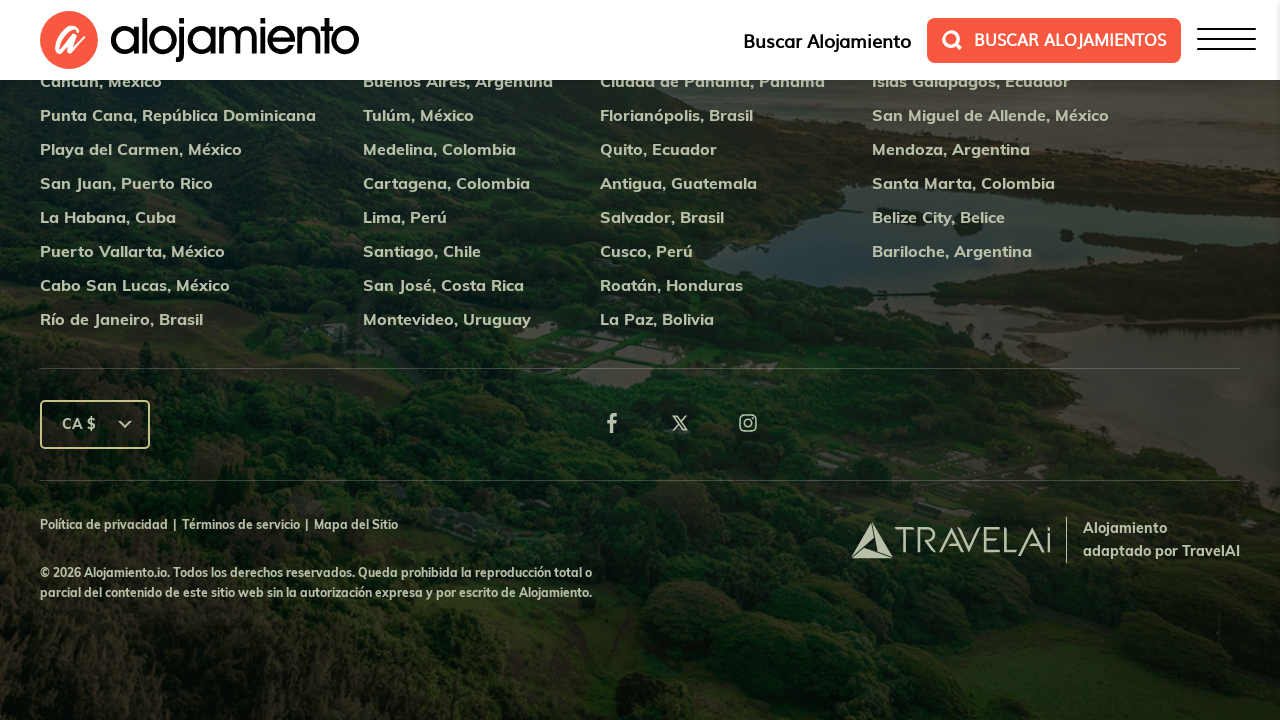

Waited for page update after selecting currency option 2
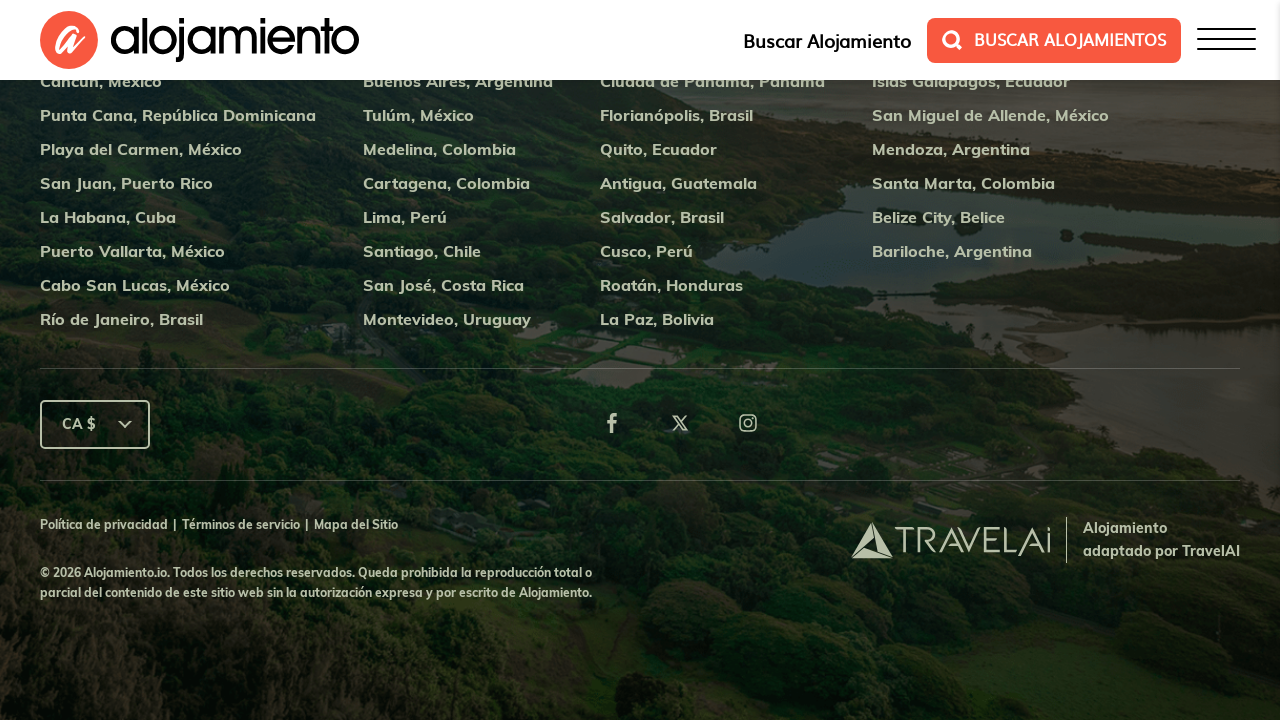

Scrolled to top to verify updated price for currency option 2
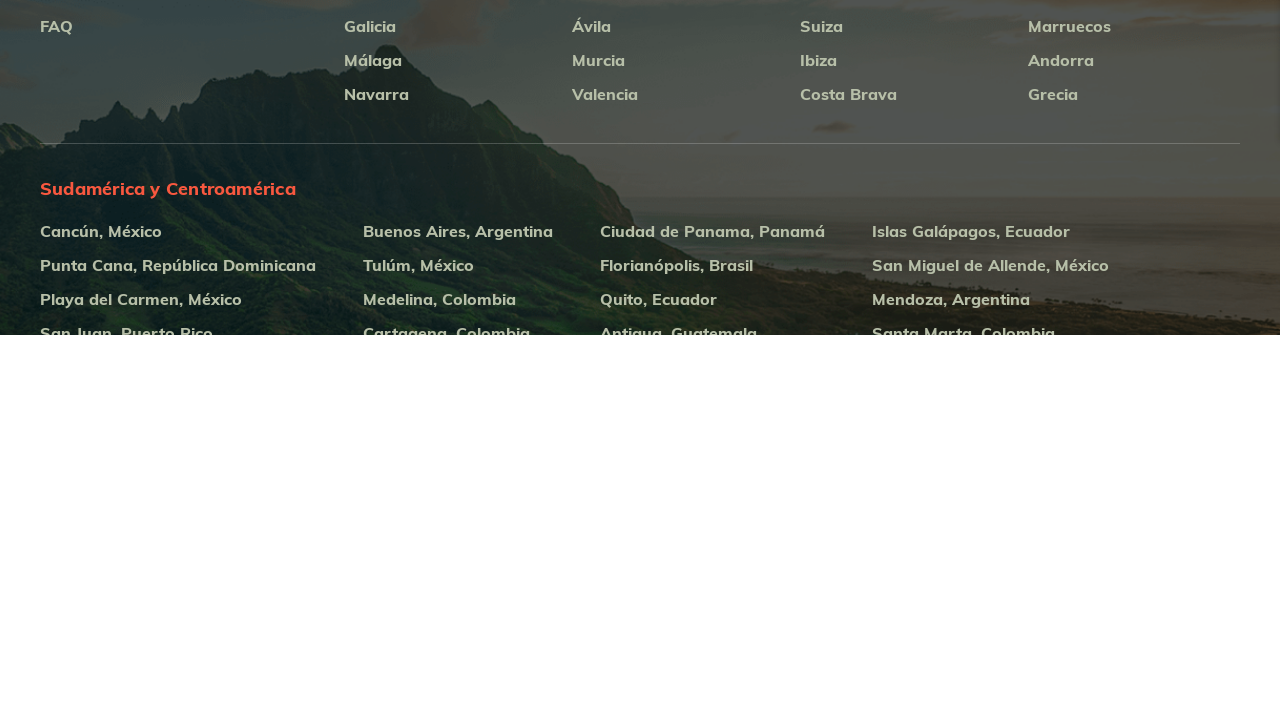

Price element verified after currency option 2 selection
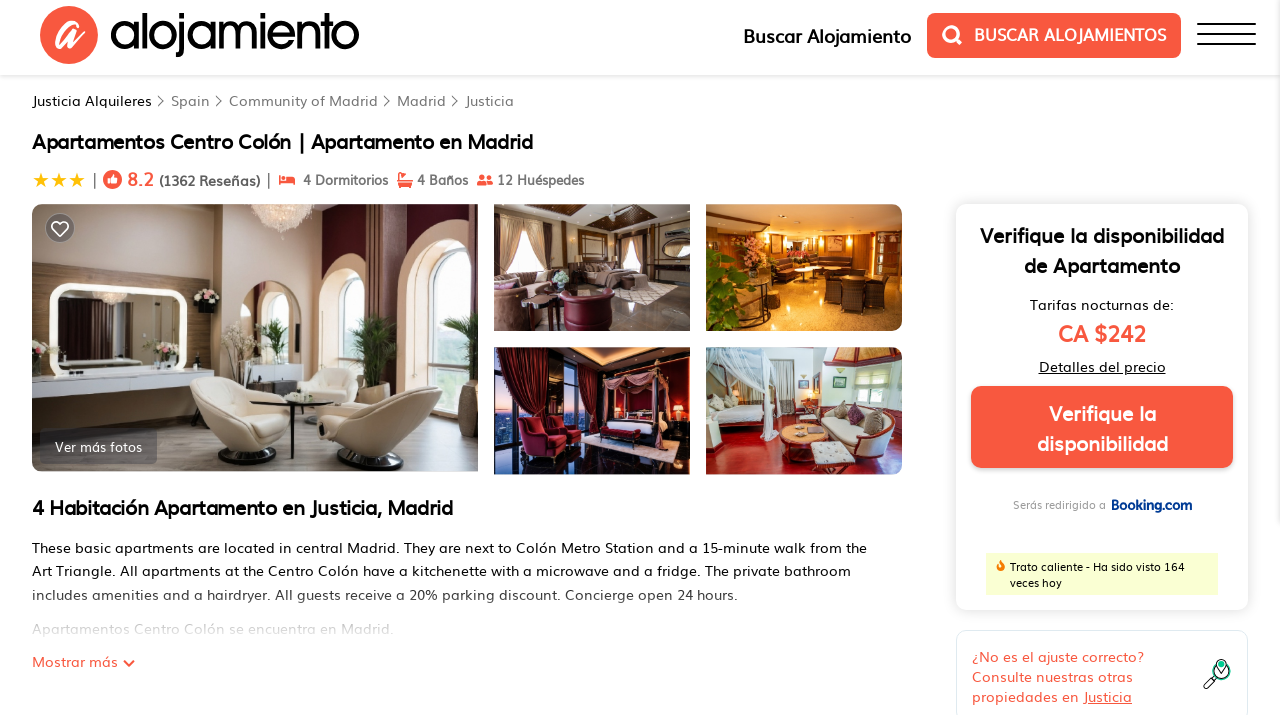

Re-opened dropdown for currency option 3 at (95, 424) on #js-currency-sort-footer
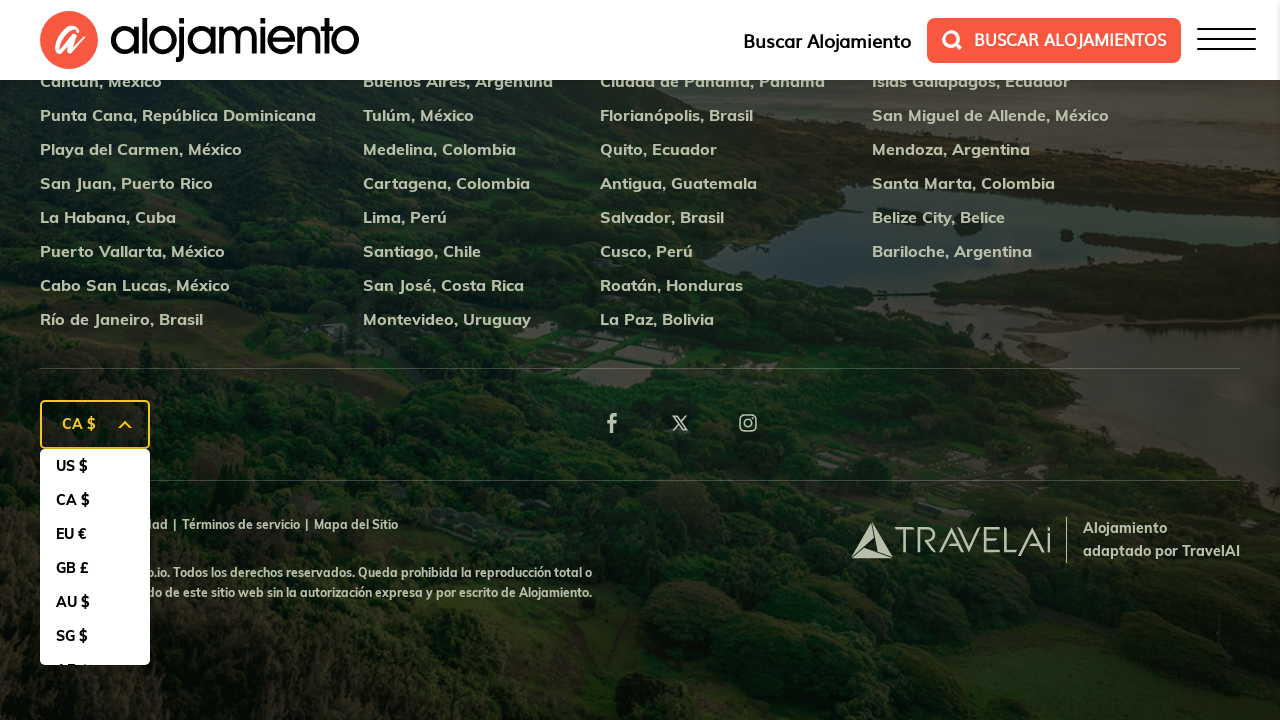

Dropdown options visible for iteration 3
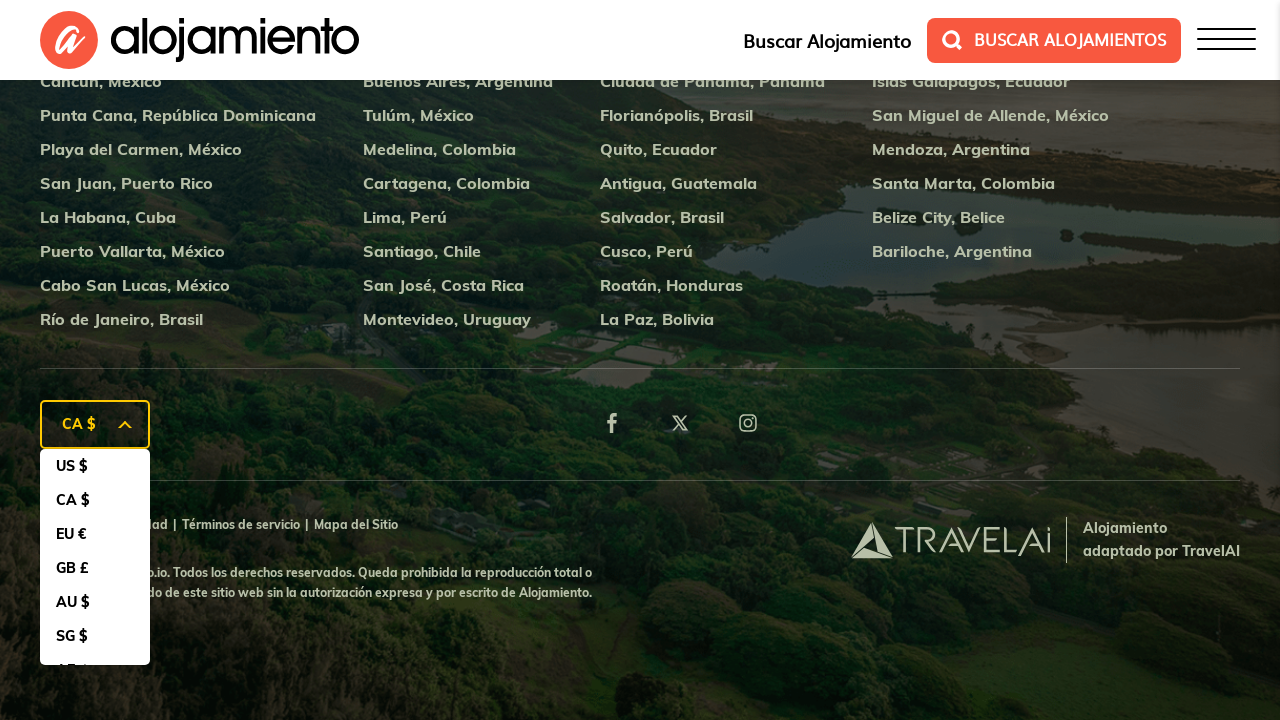

Scrolled currency option 3 into view
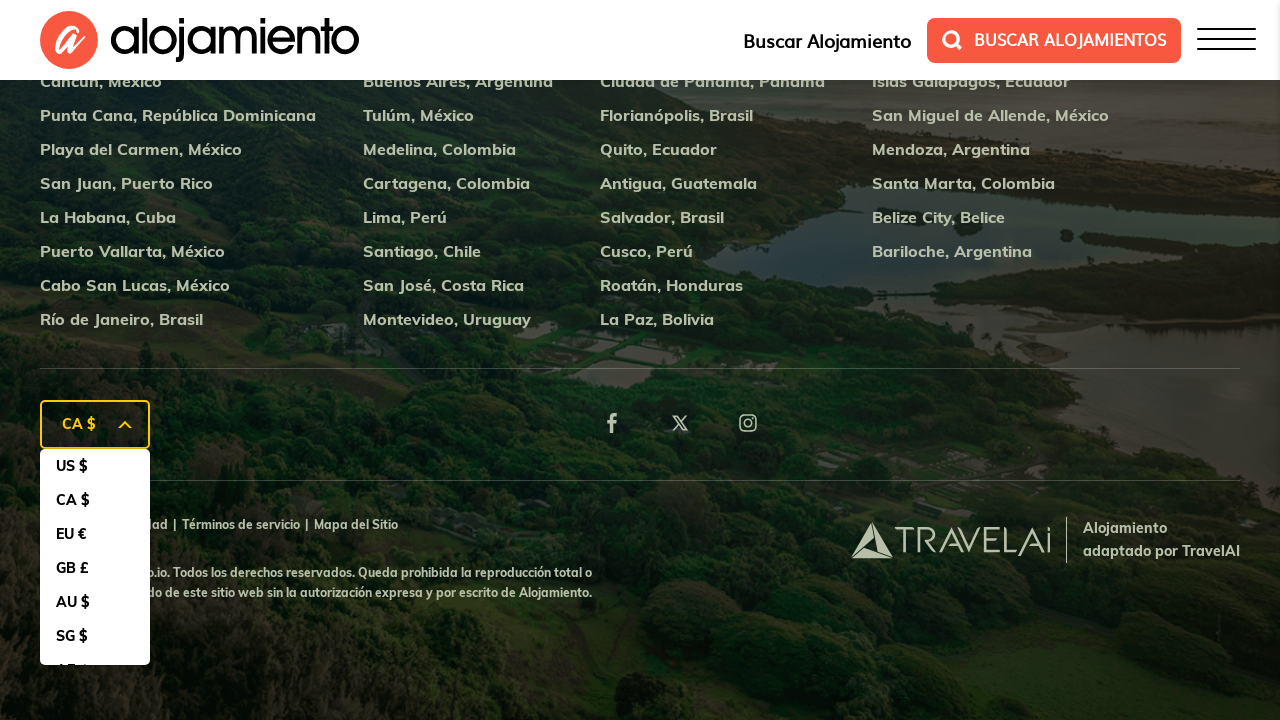

Selected currency option 3 at (95, 534) on #js-currency-sort-footer .select-ul li >> nth=2
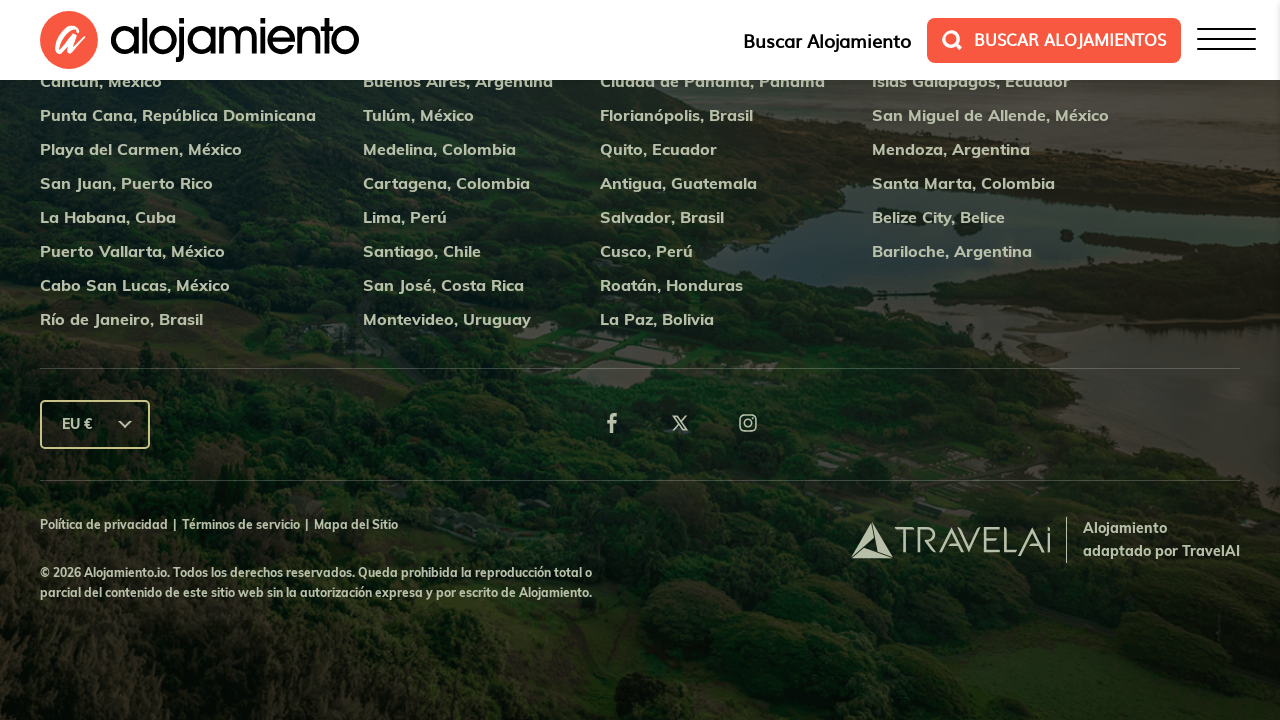

Waited for page update after selecting currency option 3
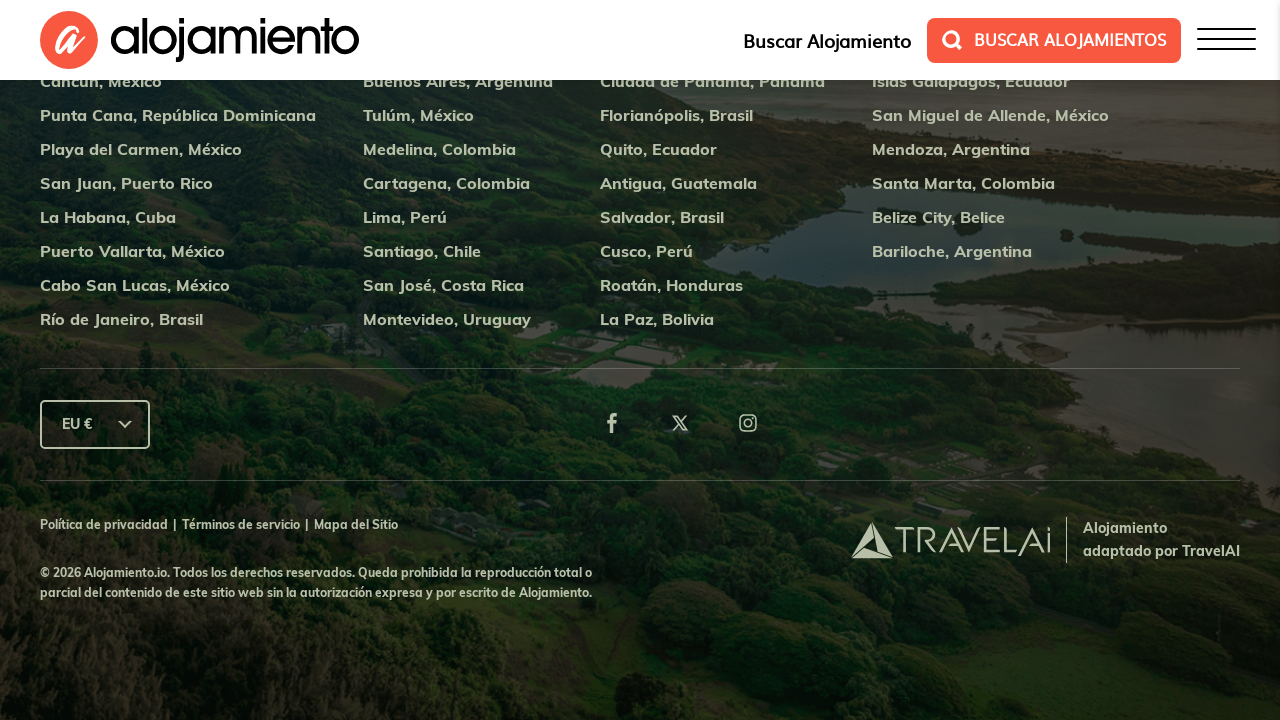

Scrolled to top to verify updated price for currency option 3
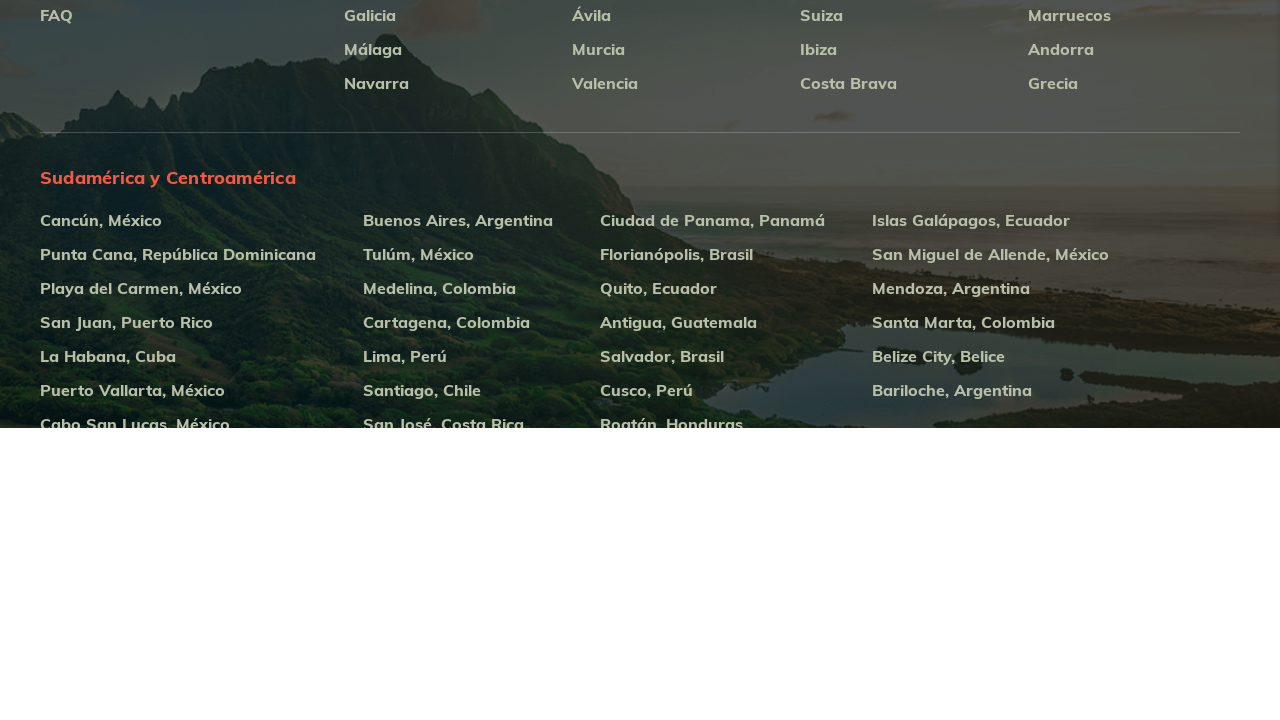

Price element verified after currency option 3 selection
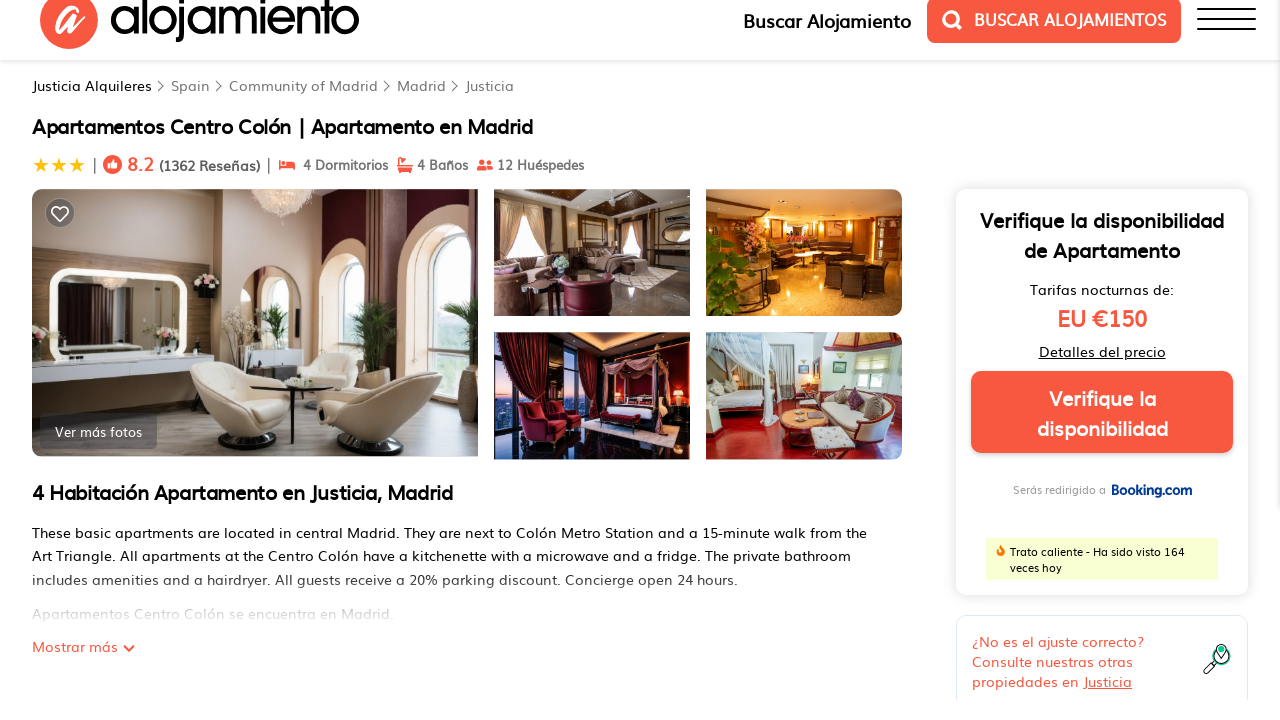

Re-opened dropdown for currency option 4 at (95, 424) on #js-currency-sort-footer
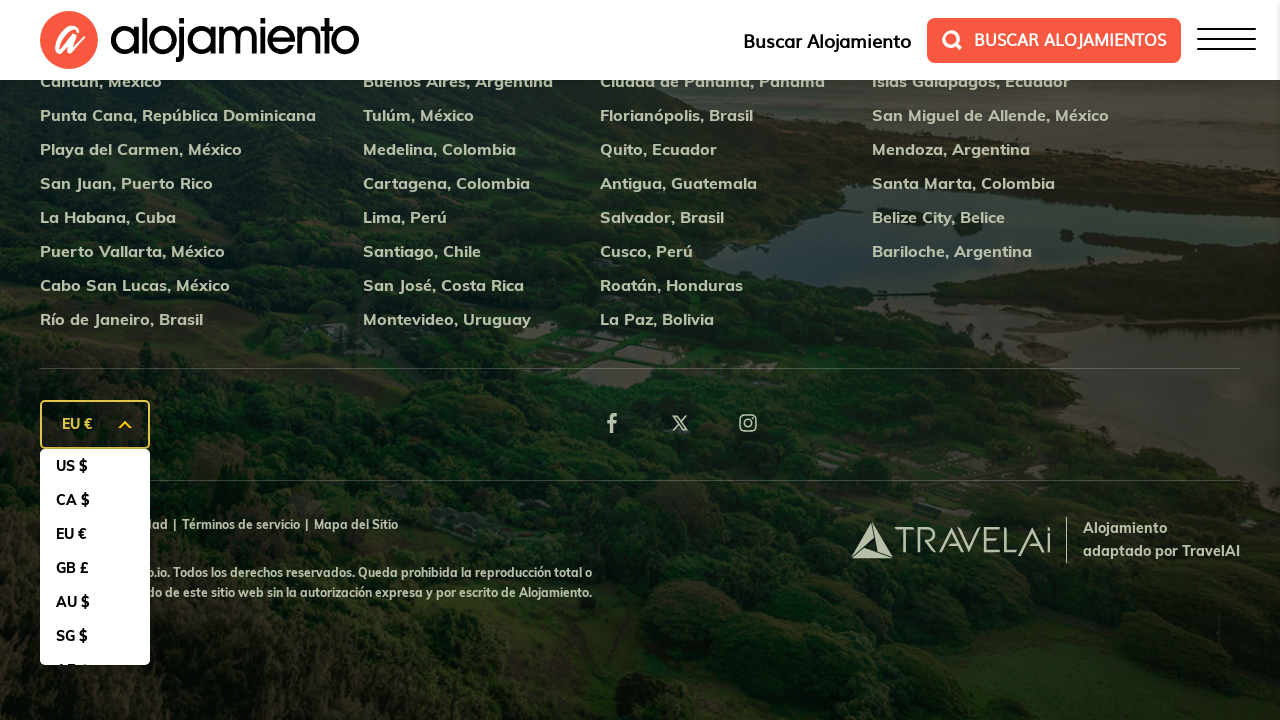

Dropdown options visible for iteration 4
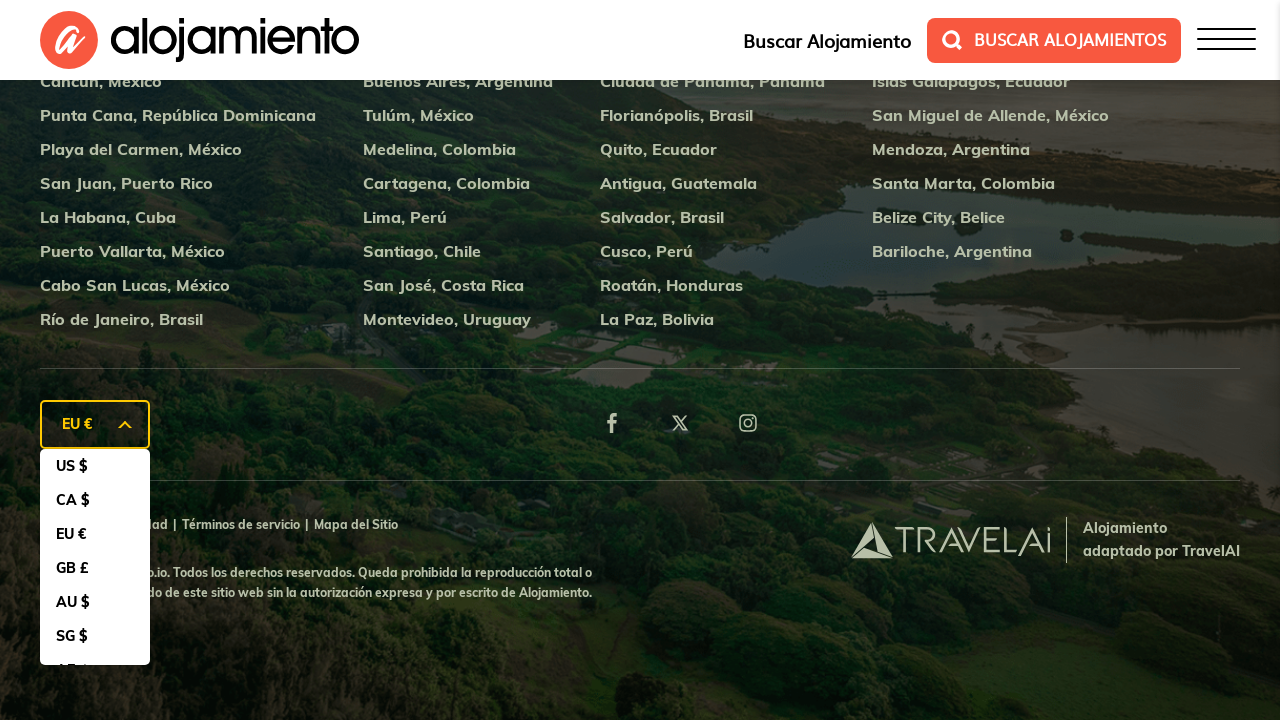

Scrolled currency option 4 into view
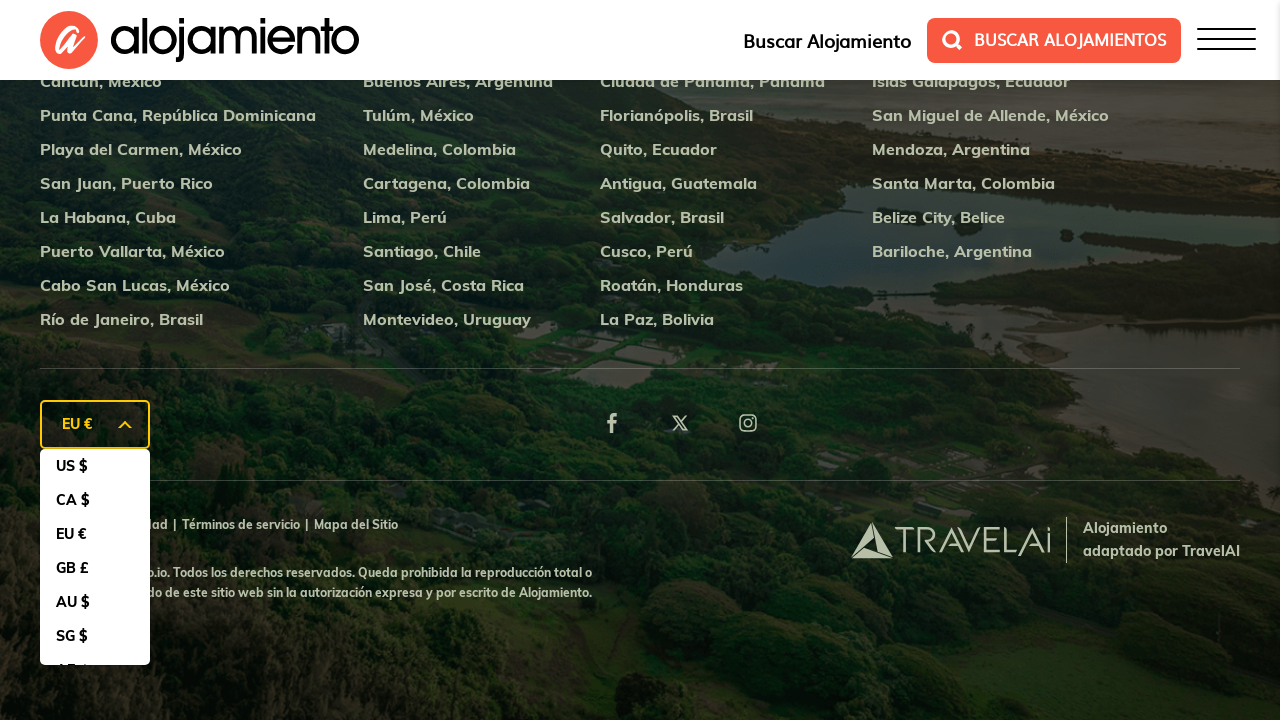

Selected currency option 4 at (95, 568) on #js-currency-sort-footer .select-ul li >> nth=3
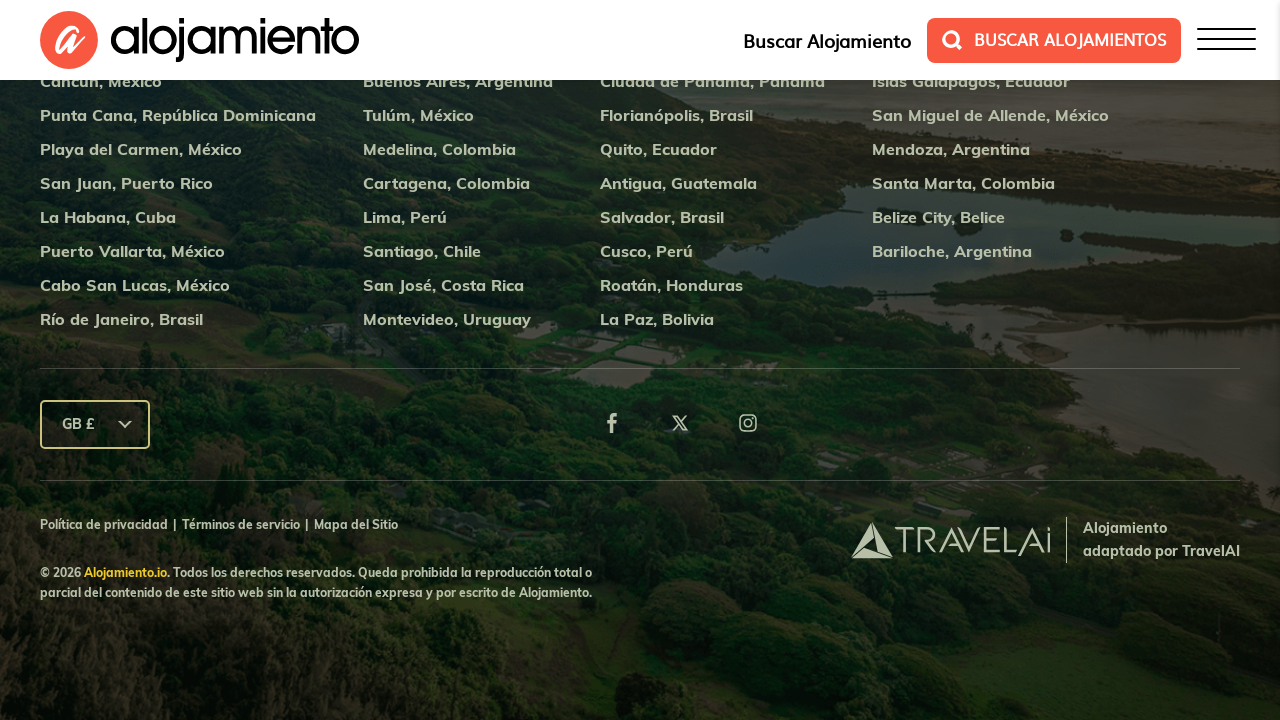

Waited for page update after selecting currency option 4
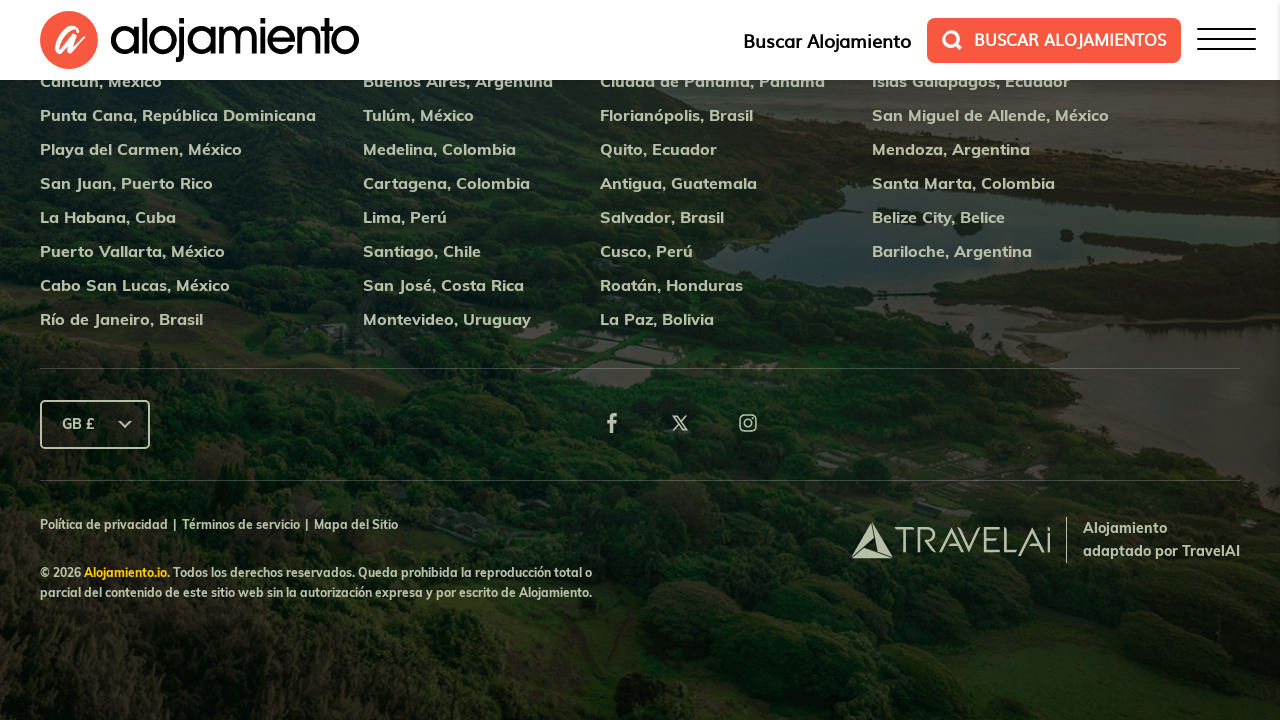

Scrolled to top to verify updated price for currency option 4
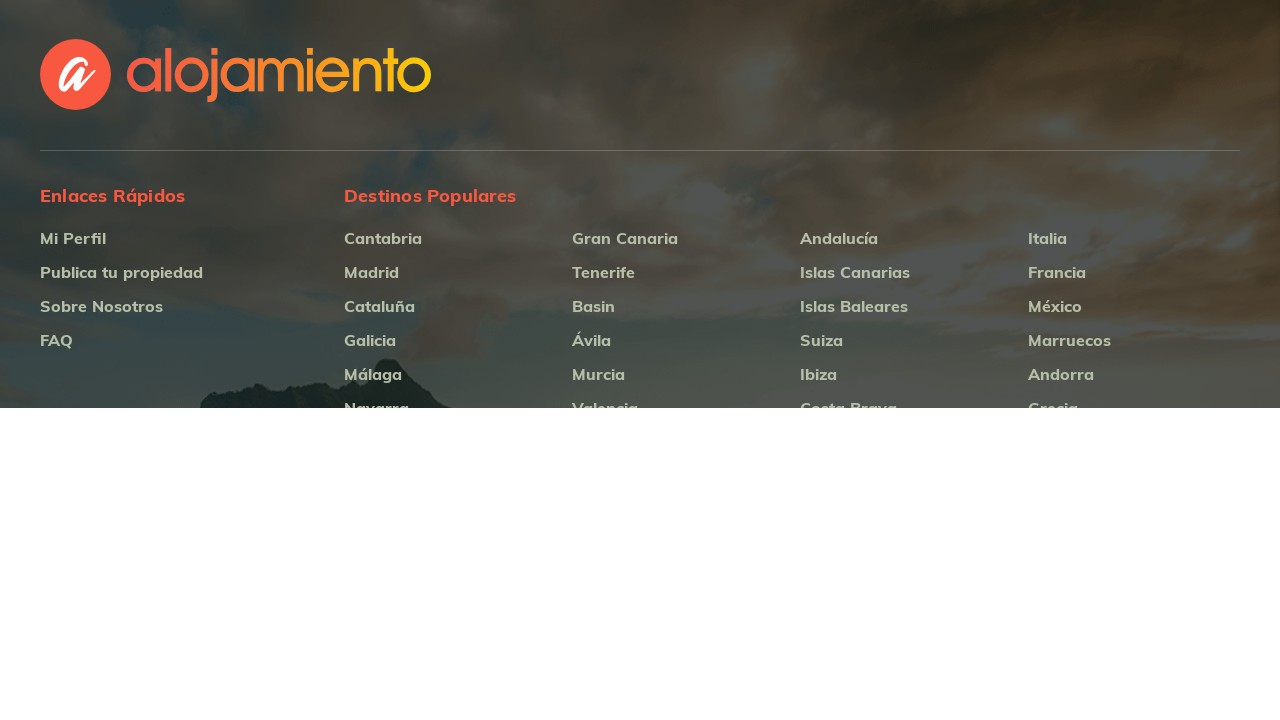

Price element verified after currency option 4 selection
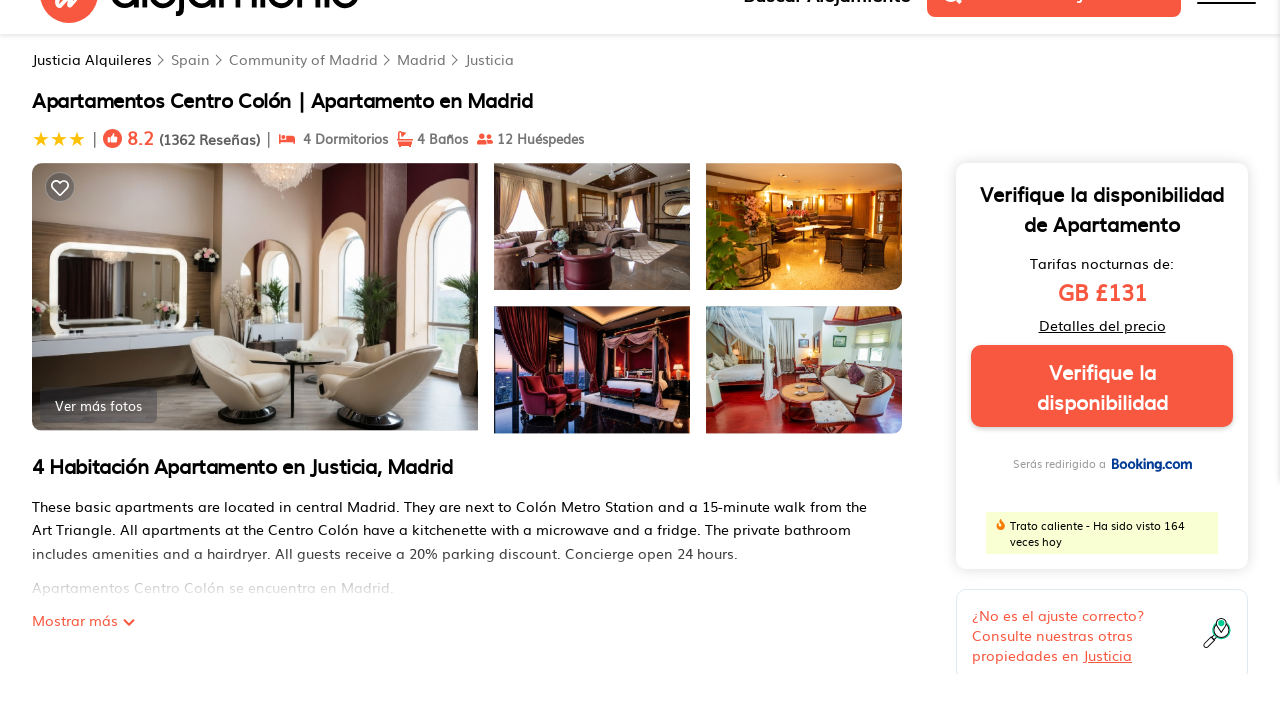

Re-opened dropdown for currency option 5 at (95, 424) on #js-currency-sort-footer
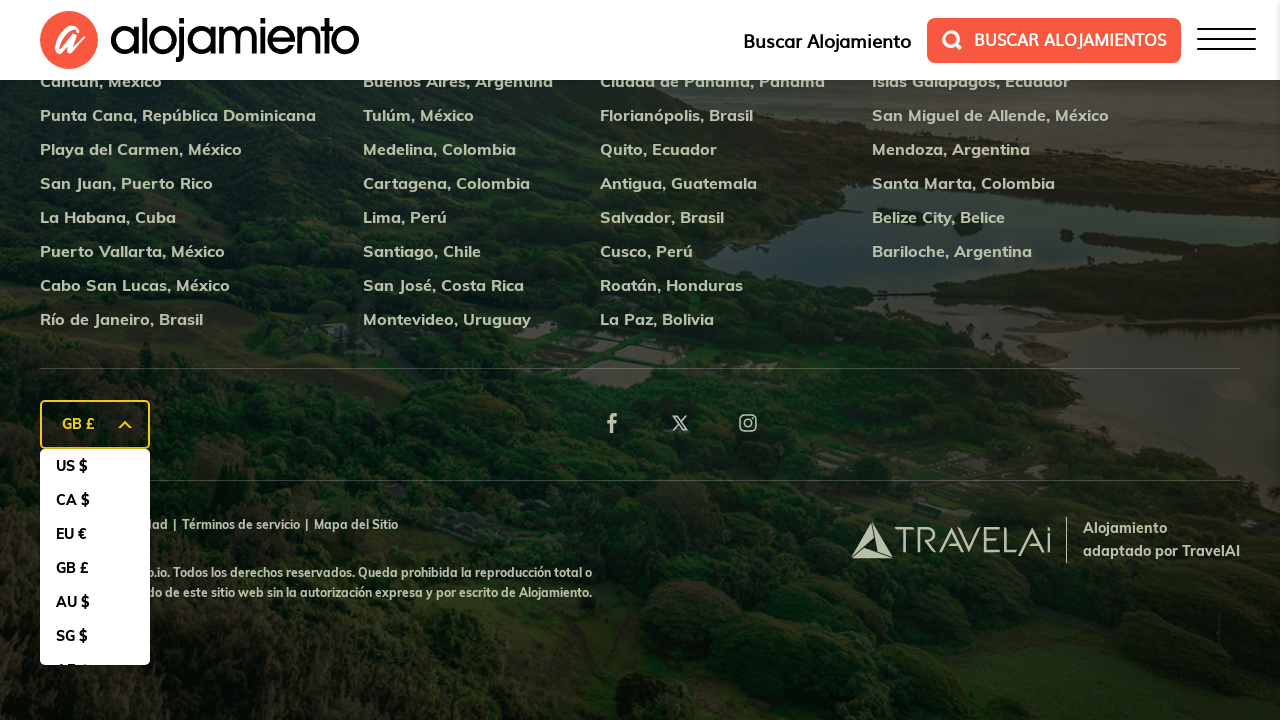

Dropdown options visible for iteration 5
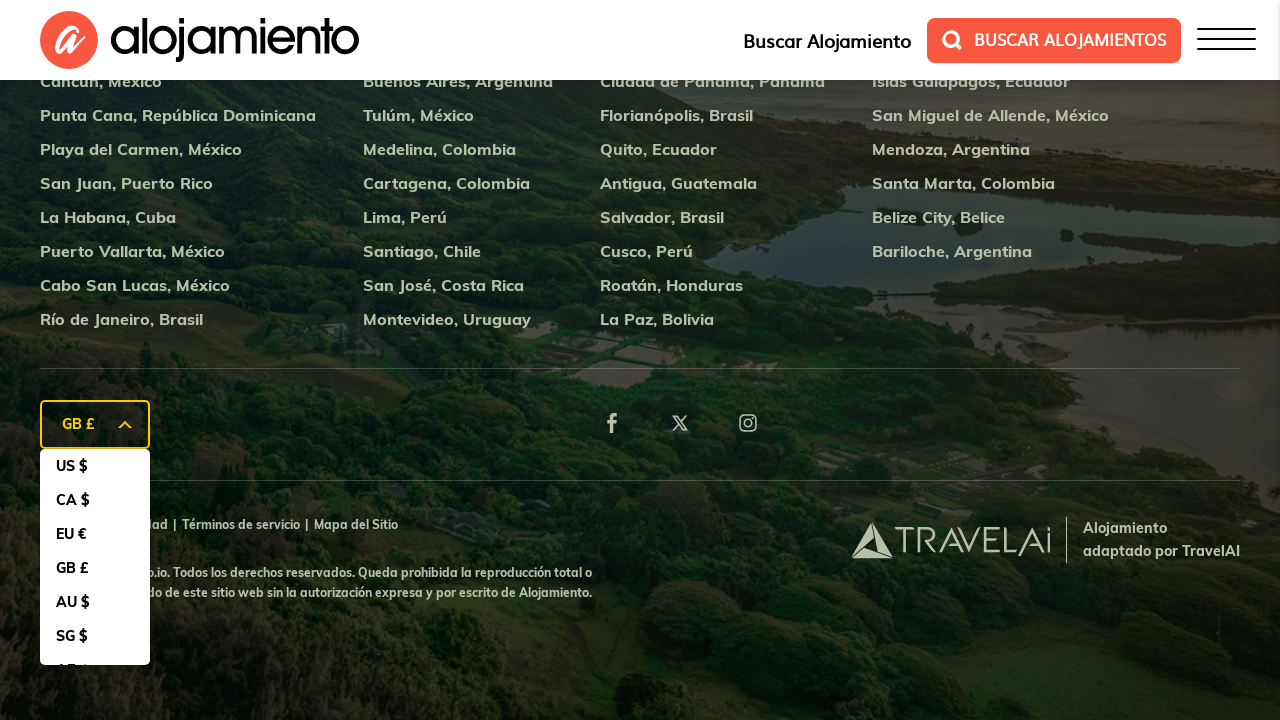

Scrolled currency option 5 into view
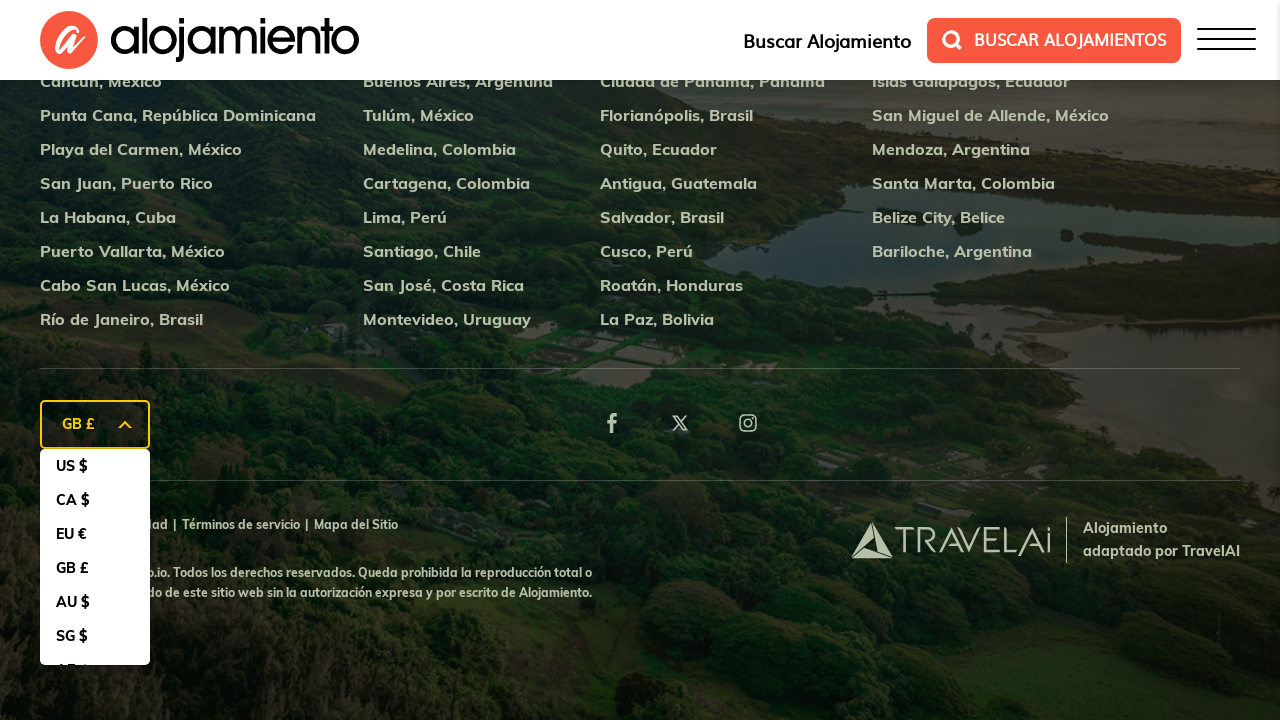

Selected currency option 5 at (95, 602) on #js-currency-sort-footer .select-ul li >> nth=4
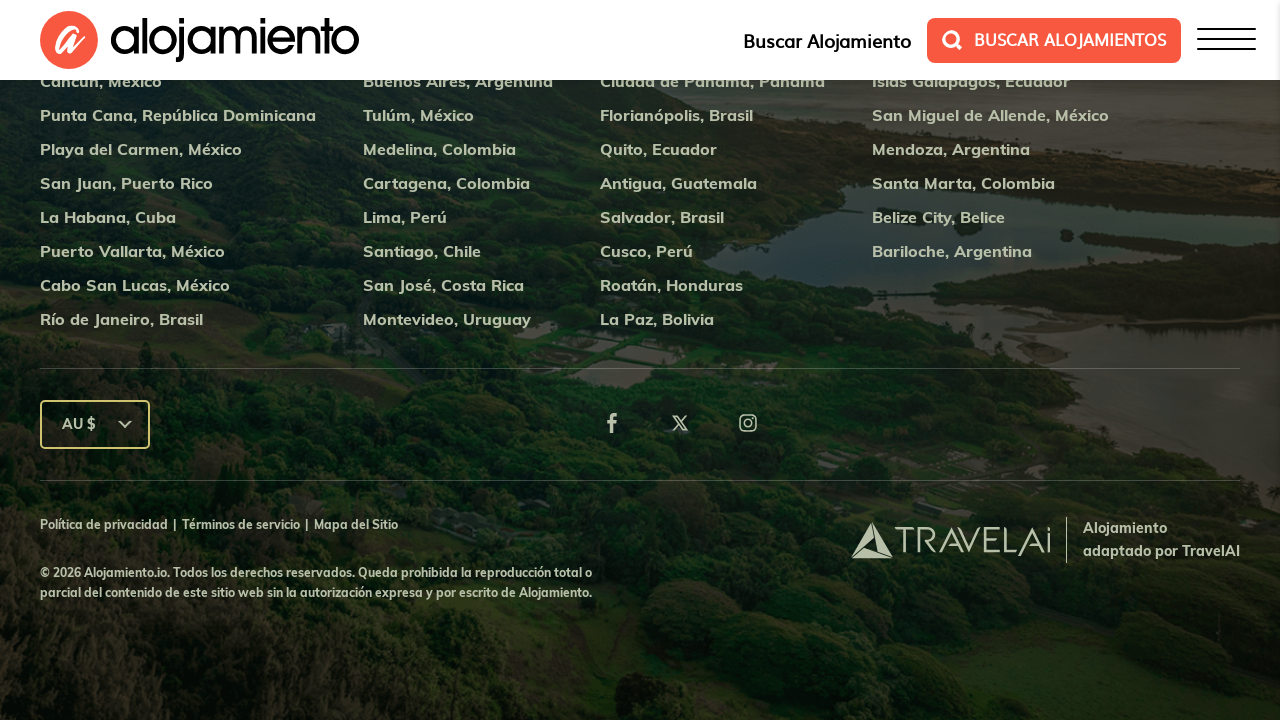

Waited for page update after selecting currency option 5
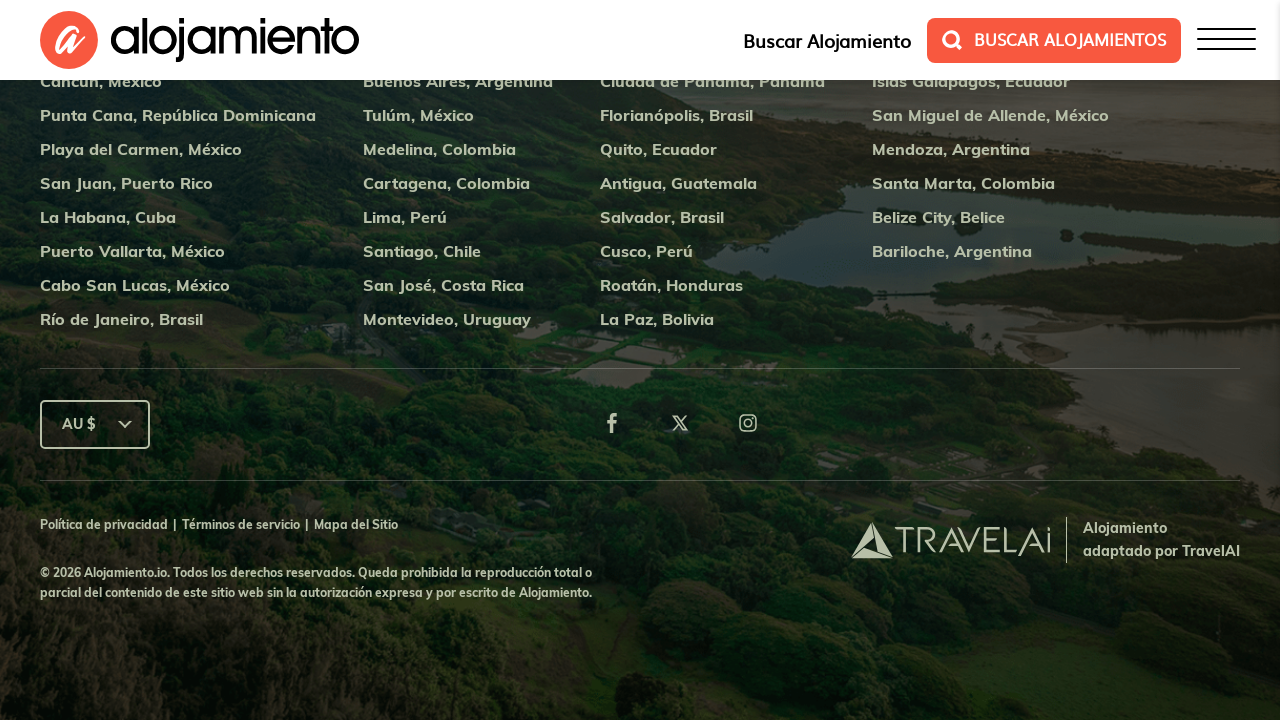

Scrolled to top to verify updated price for currency option 5
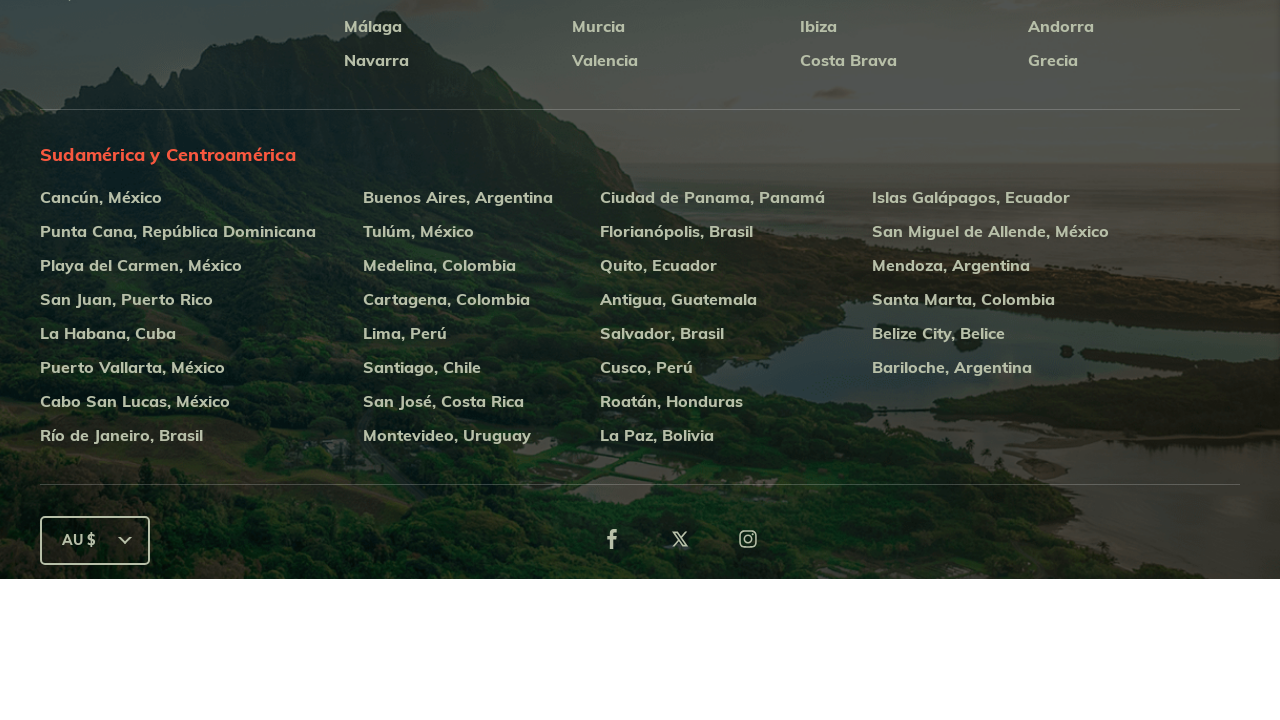

Price element verified after currency option 5 selection
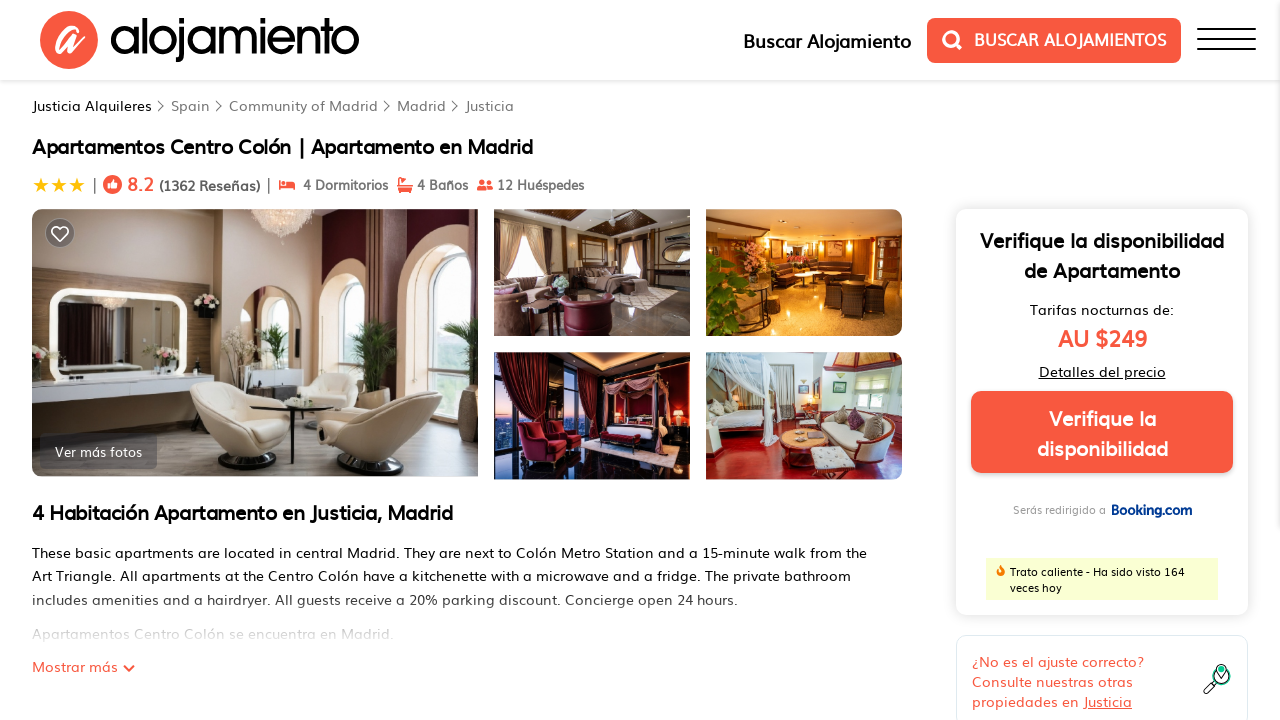

Re-opened dropdown for currency option 6 at (95, 424) on #js-currency-sort-footer
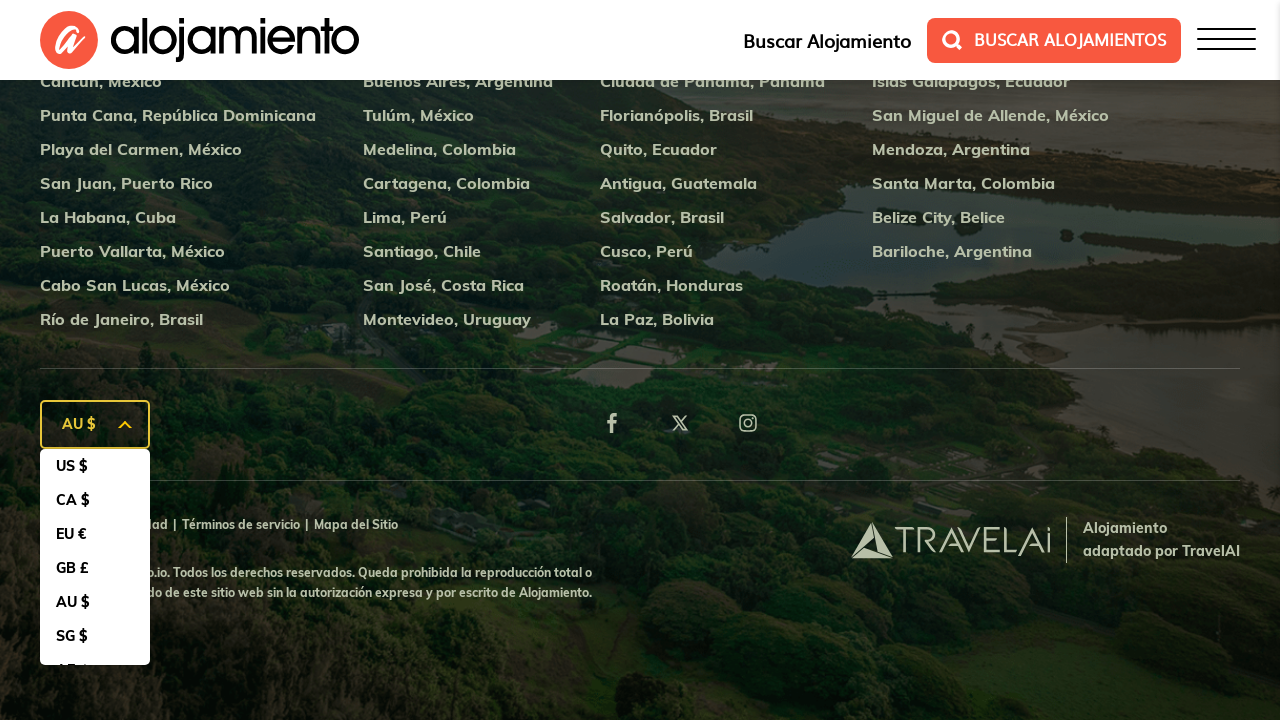

Dropdown options visible for iteration 6
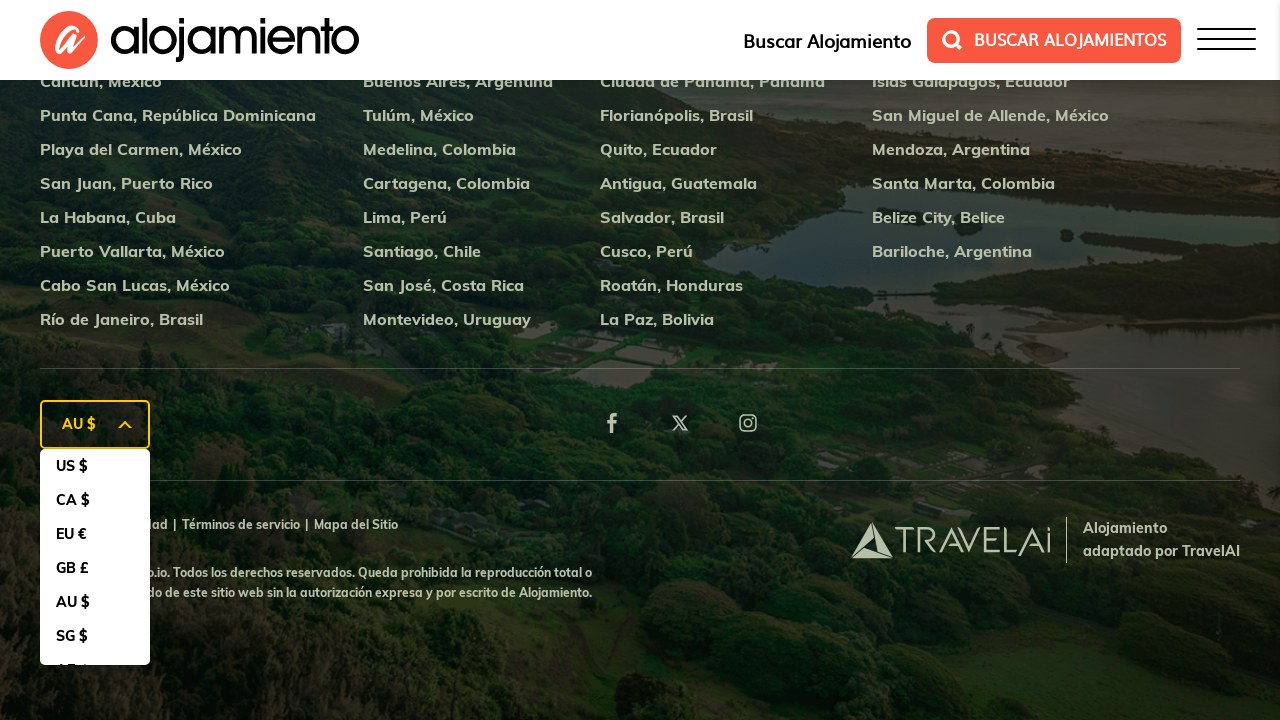

Scrolled currency option 6 into view
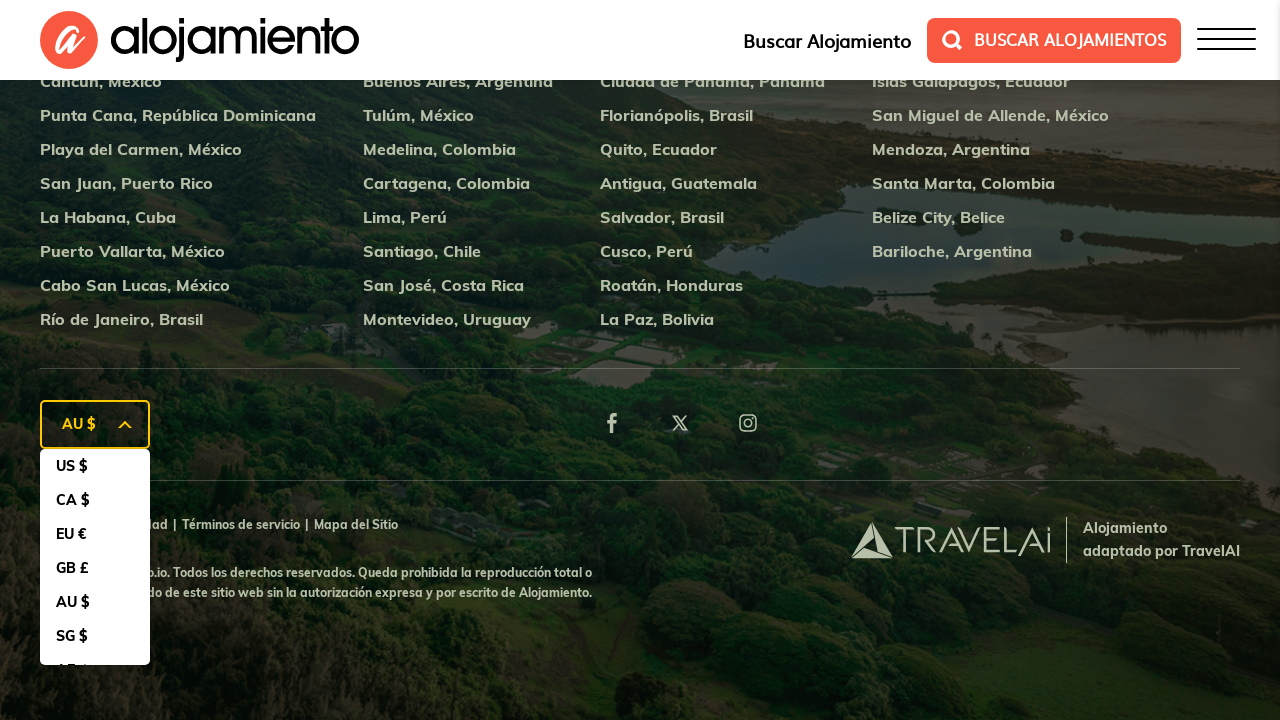

Selected currency option 6 at (95, 636) on #js-currency-sort-footer .select-ul li >> nth=5
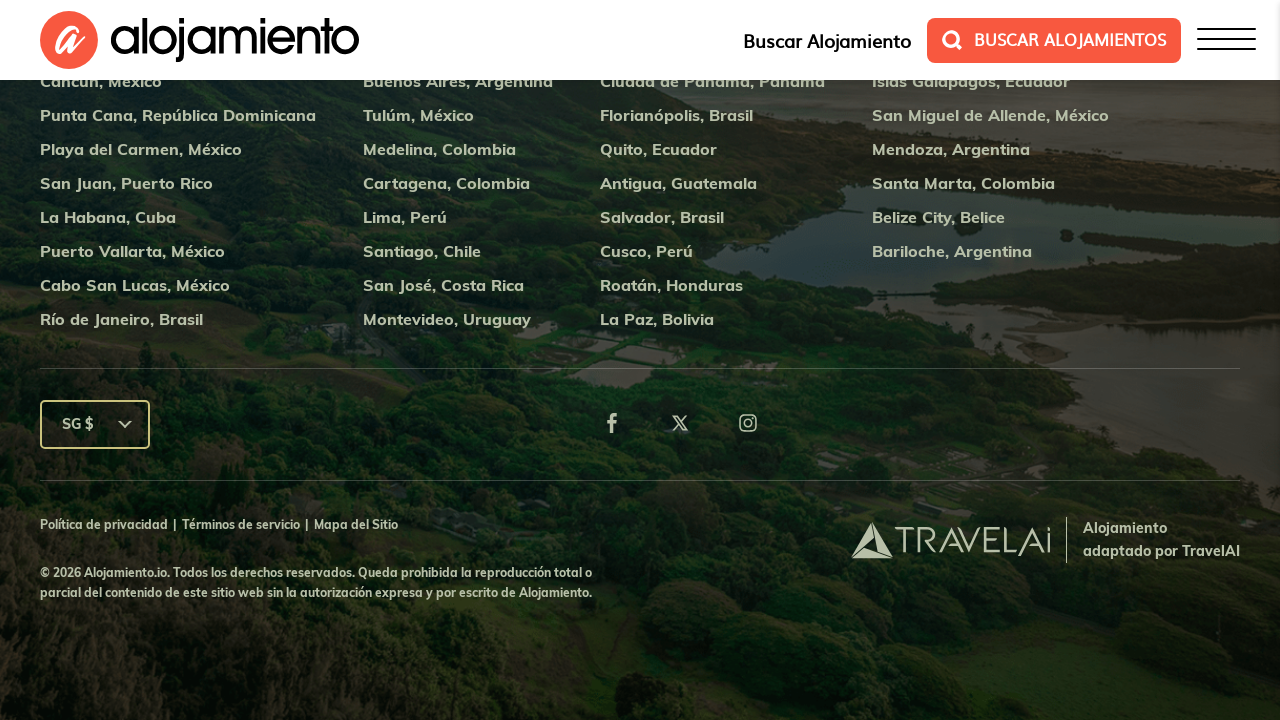

Waited for page update after selecting currency option 6
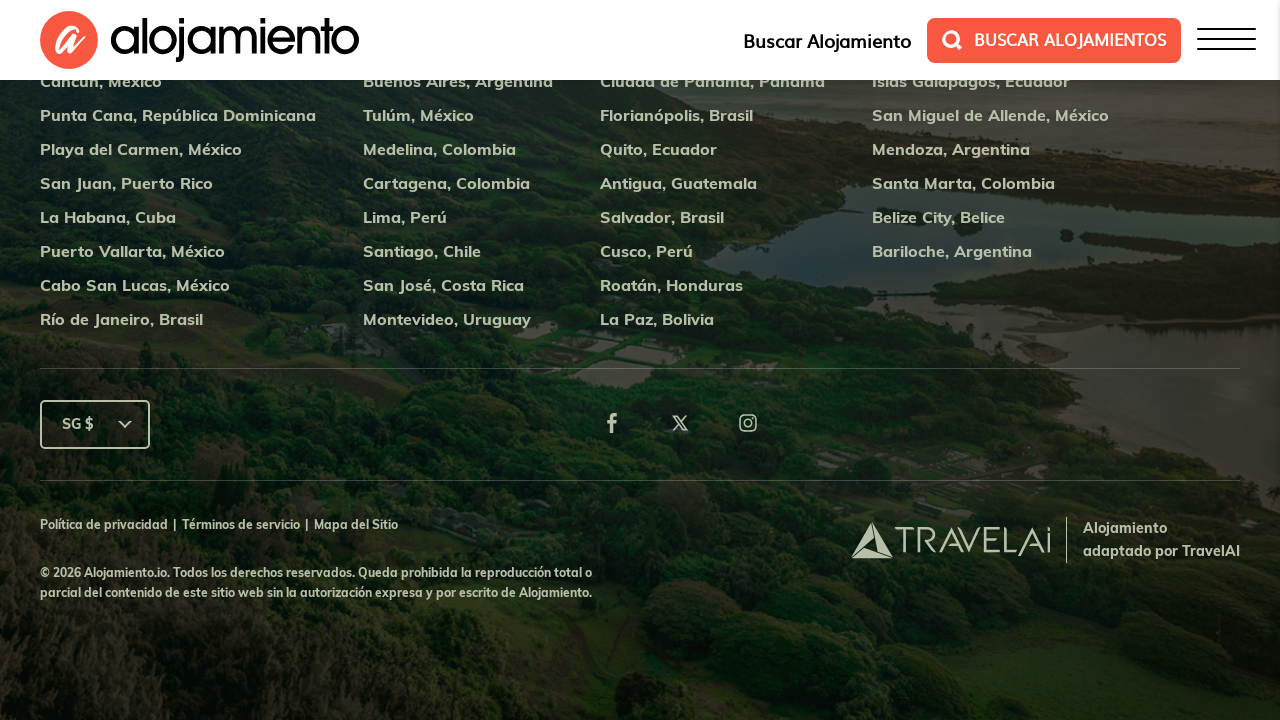

Scrolled to top to verify updated price for currency option 6
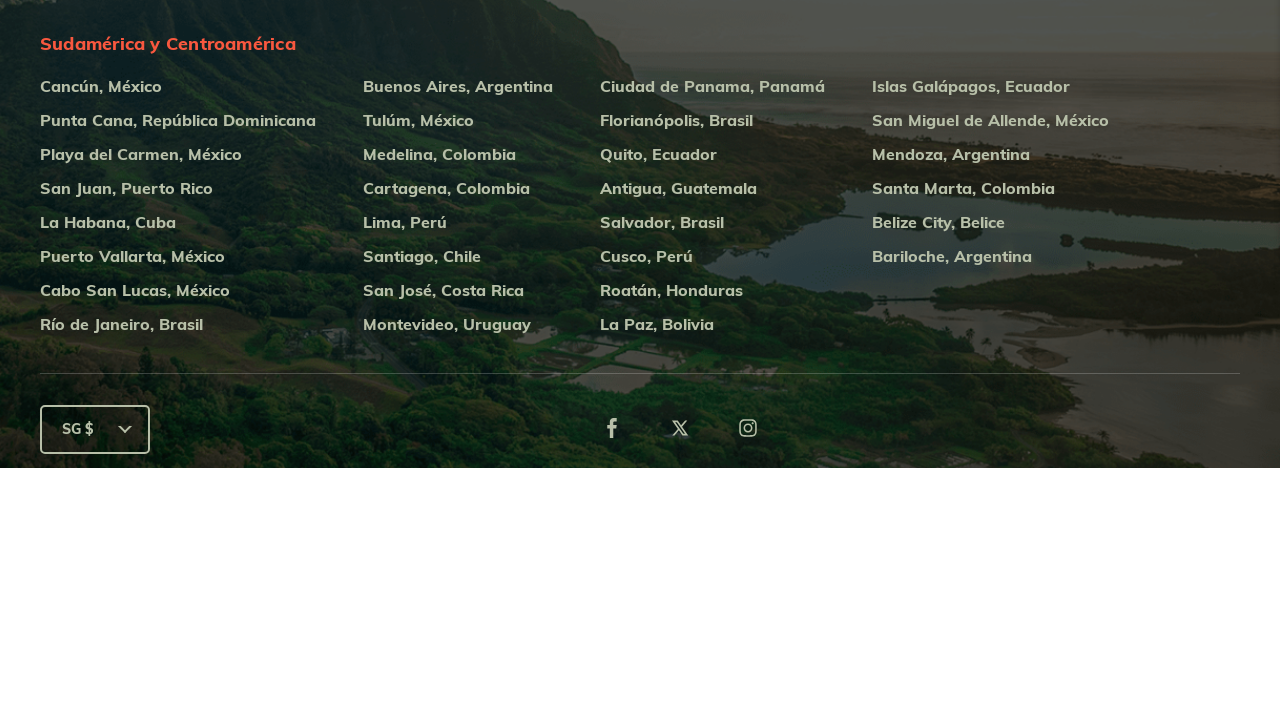

Price element verified after currency option 6 selection
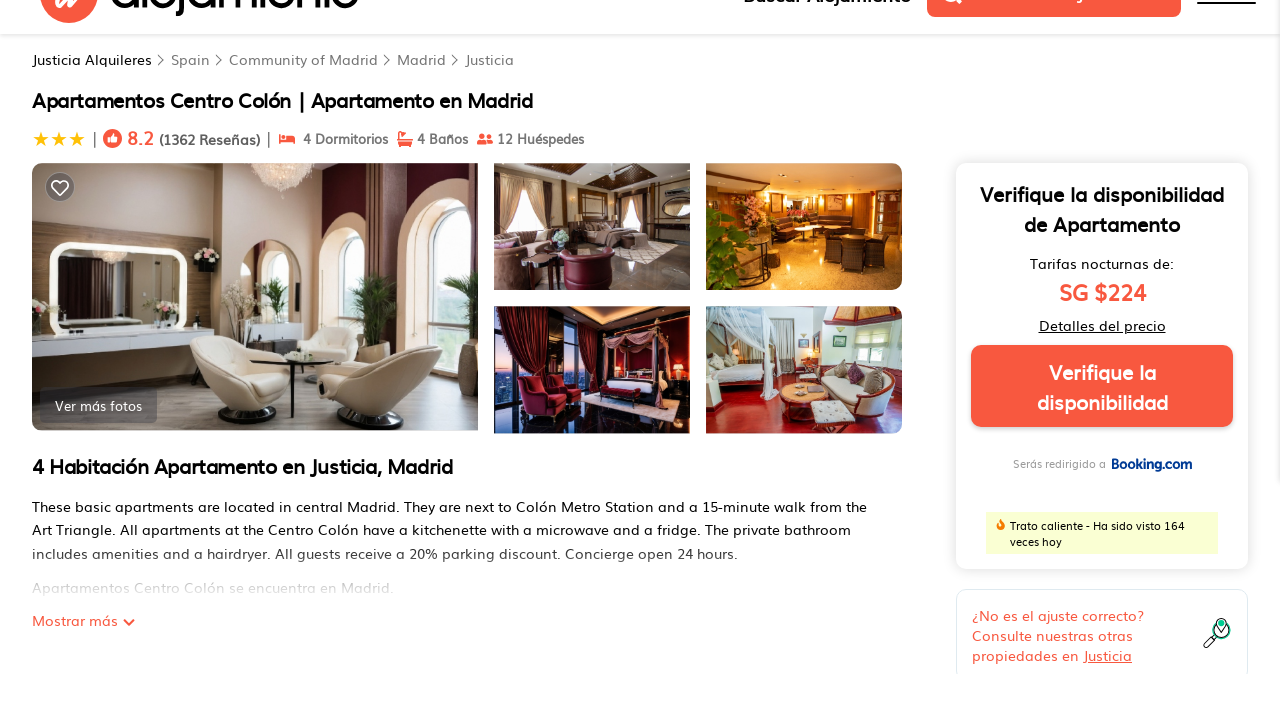

Re-opened dropdown for currency option 7 at (95, 424) on #js-currency-sort-footer
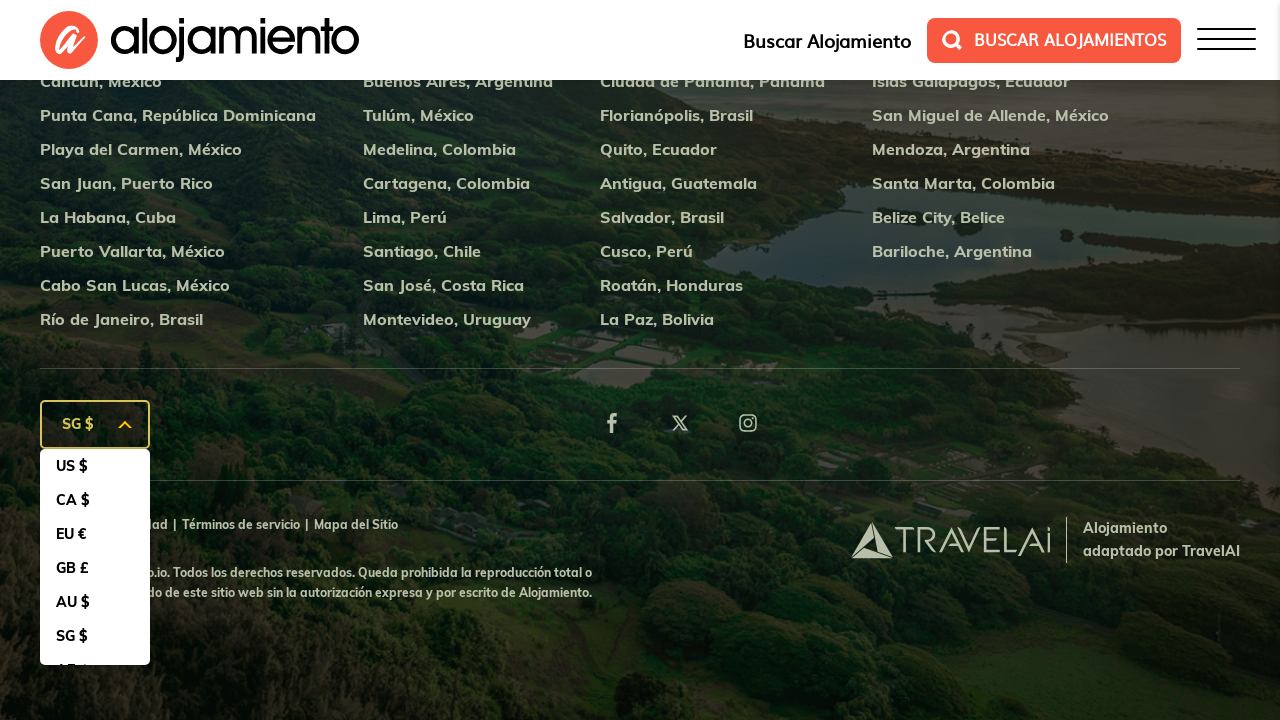

Dropdown options visible for iteration 7
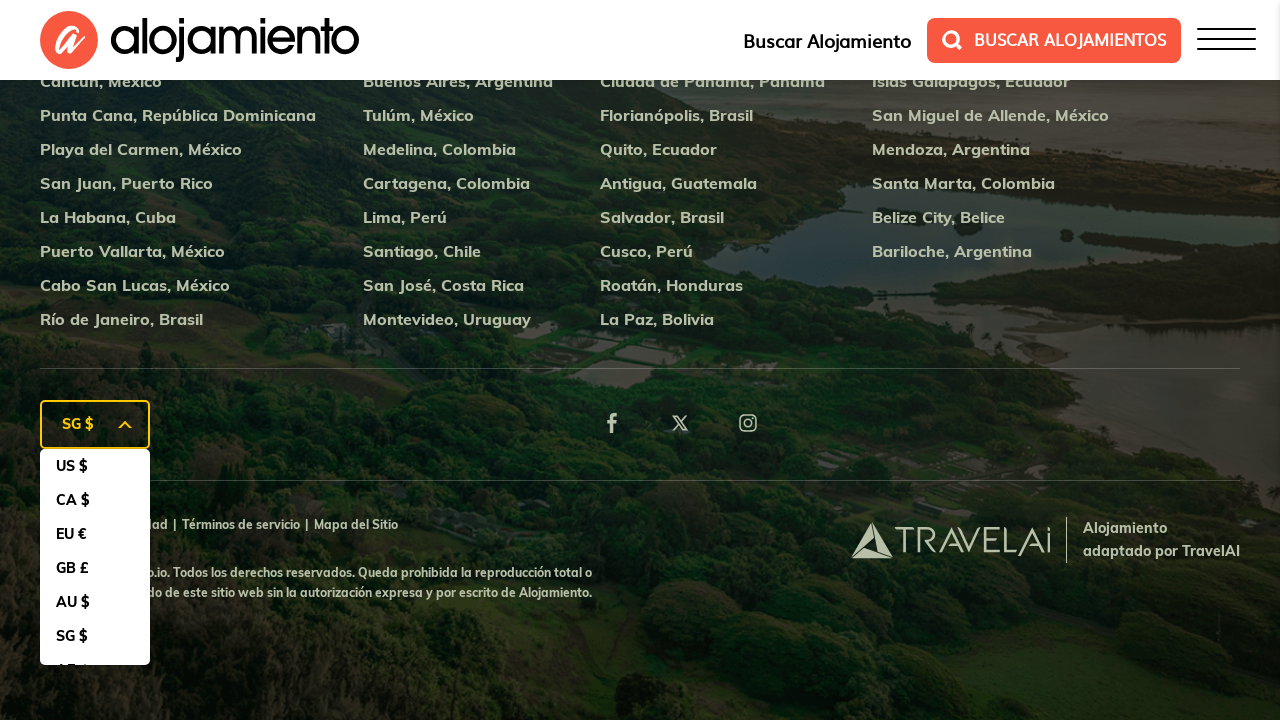

Scrolled currency option 7 into view
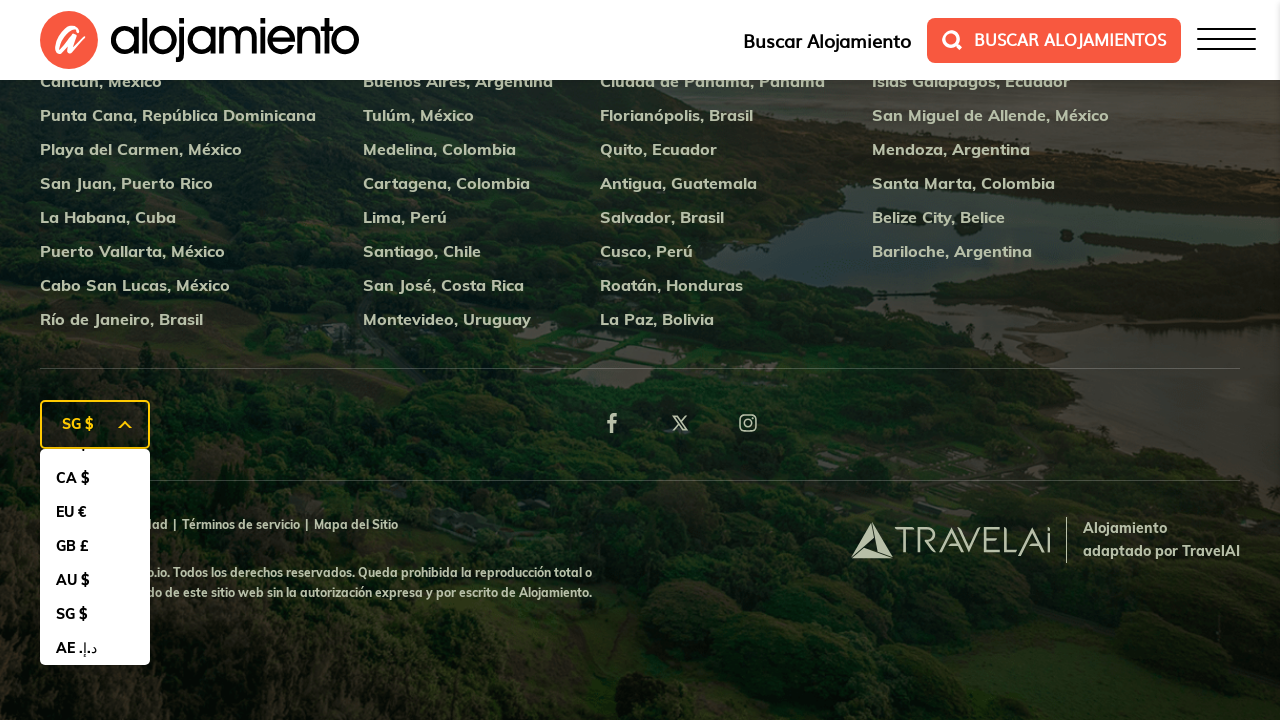

Selected currency option 7 at (95, 648) on #js-currency-sort-footer .select-ul li >> nth=6
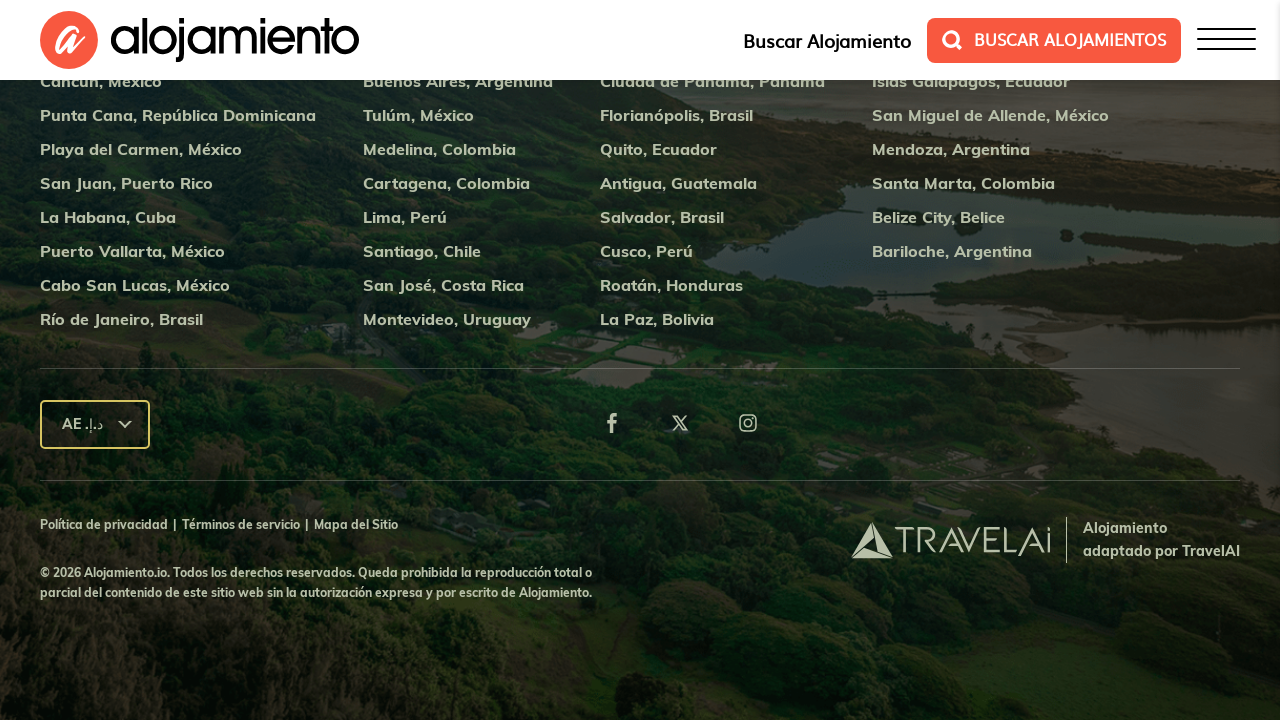

Waited for page update after selecting currency option 7
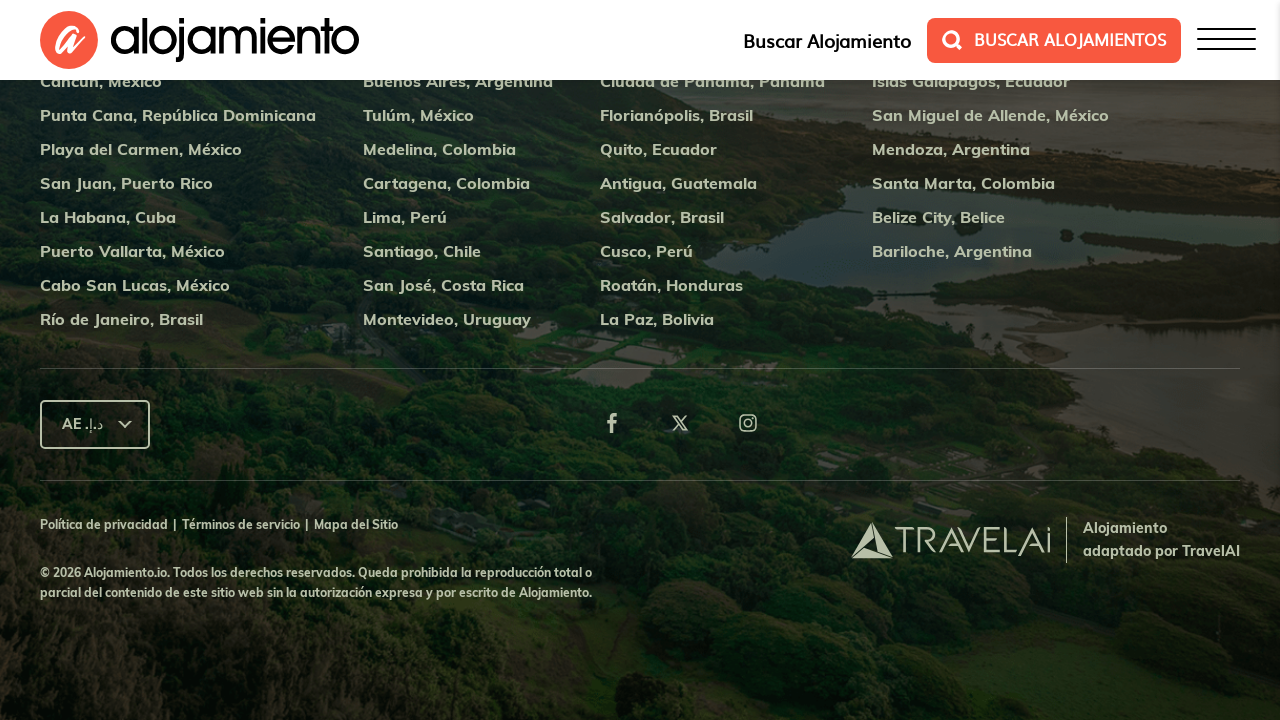

Scrolled to top to verify updated price for currency option 7
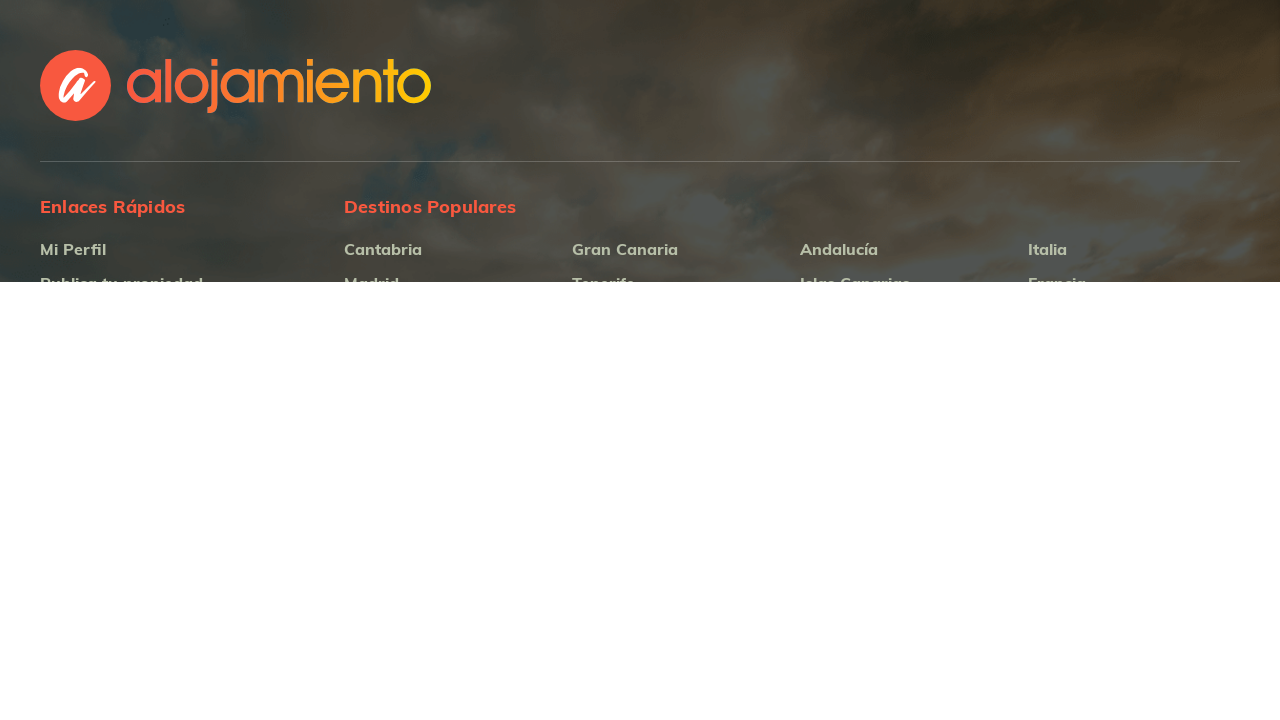

Price element verified after currency option 7 selection
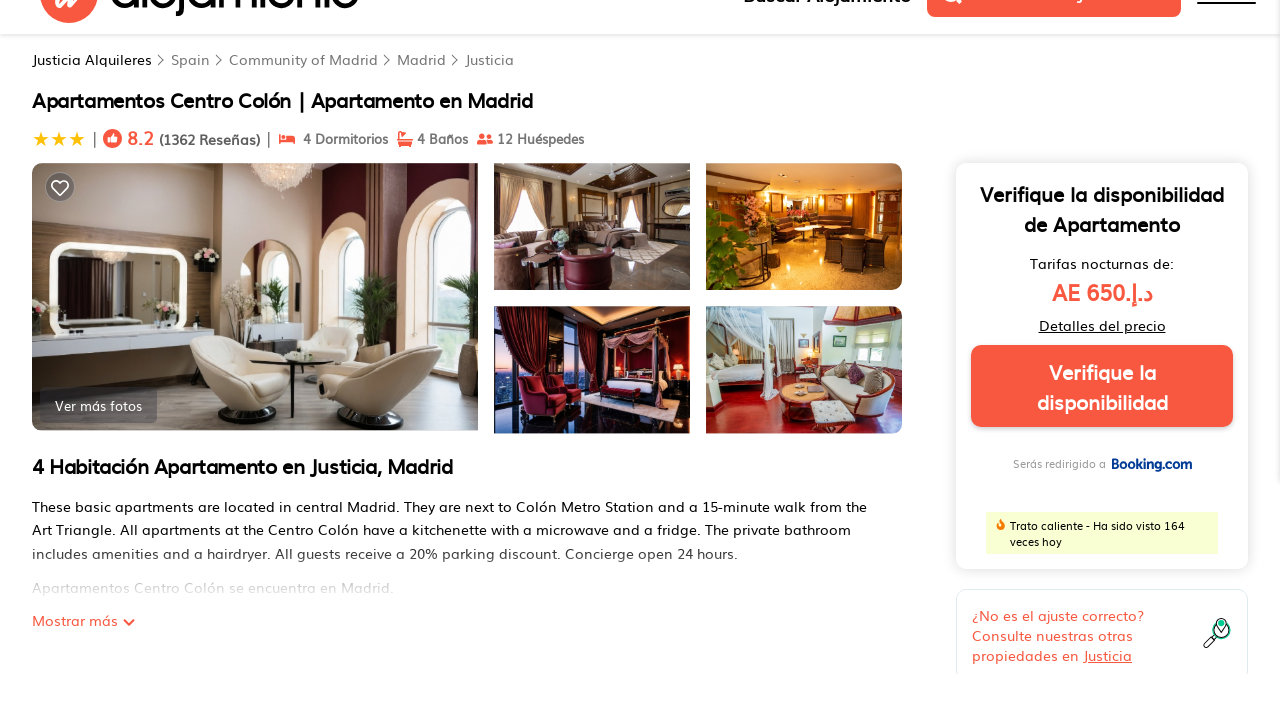

Re-opened dropdown for currency option 8 at (95, 424) on #js-currency-sort-footer
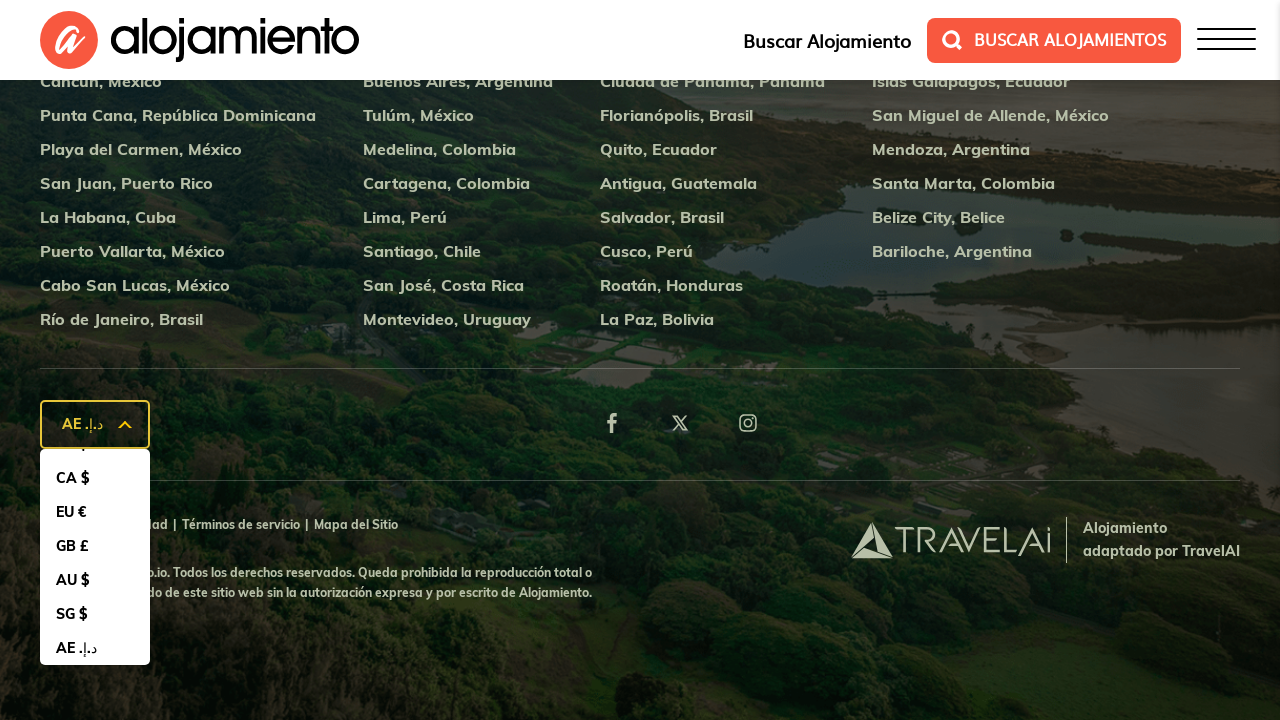

Dropdown options visible for iteration 8
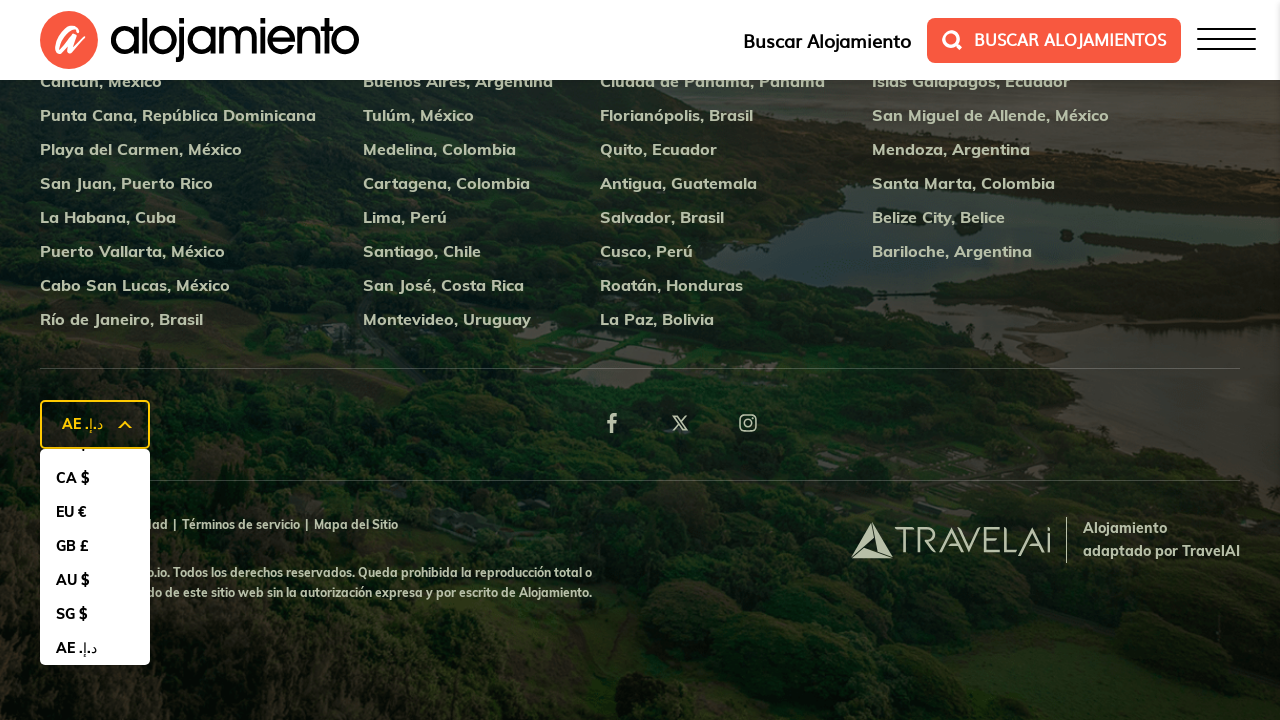

Scrolled currency option 8 into view
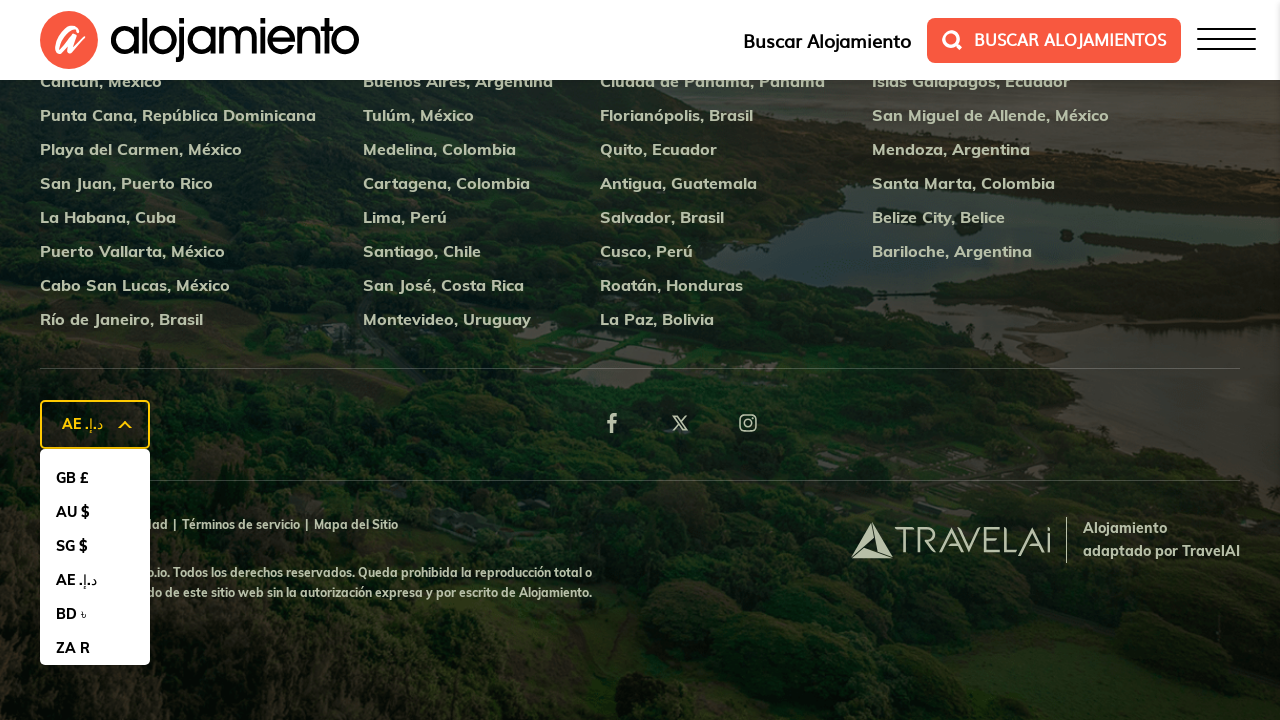

Selected currency option 8 at (95, 614) on #js-currency-sort-footer .select-ul li >> nth=7
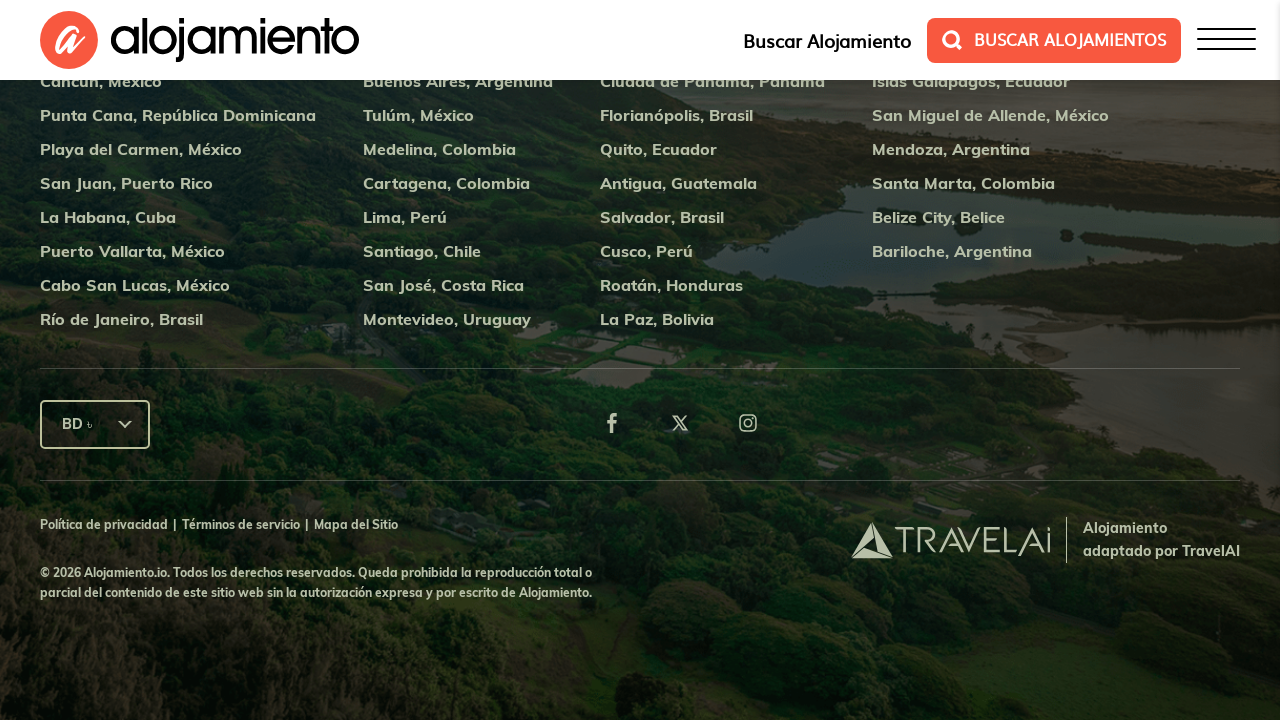

Waited for page update after selecting currency option 8
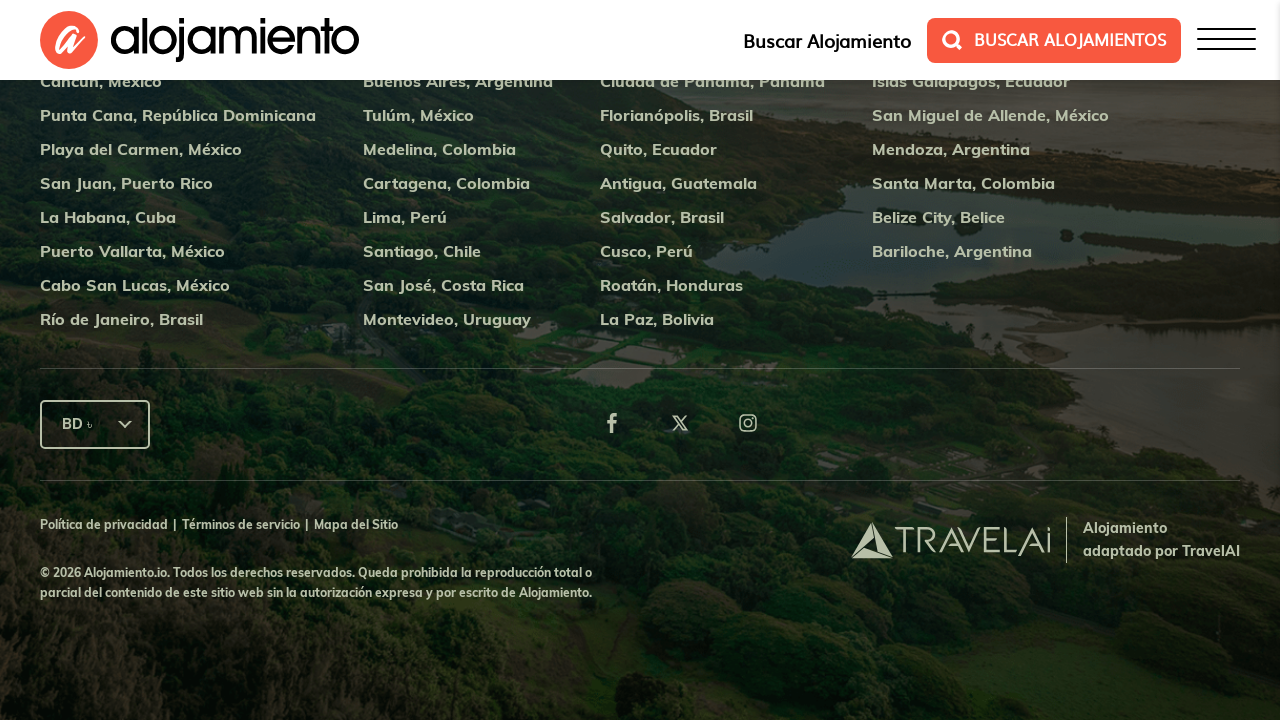

Scrolled to top to verify updated price for currency option 8
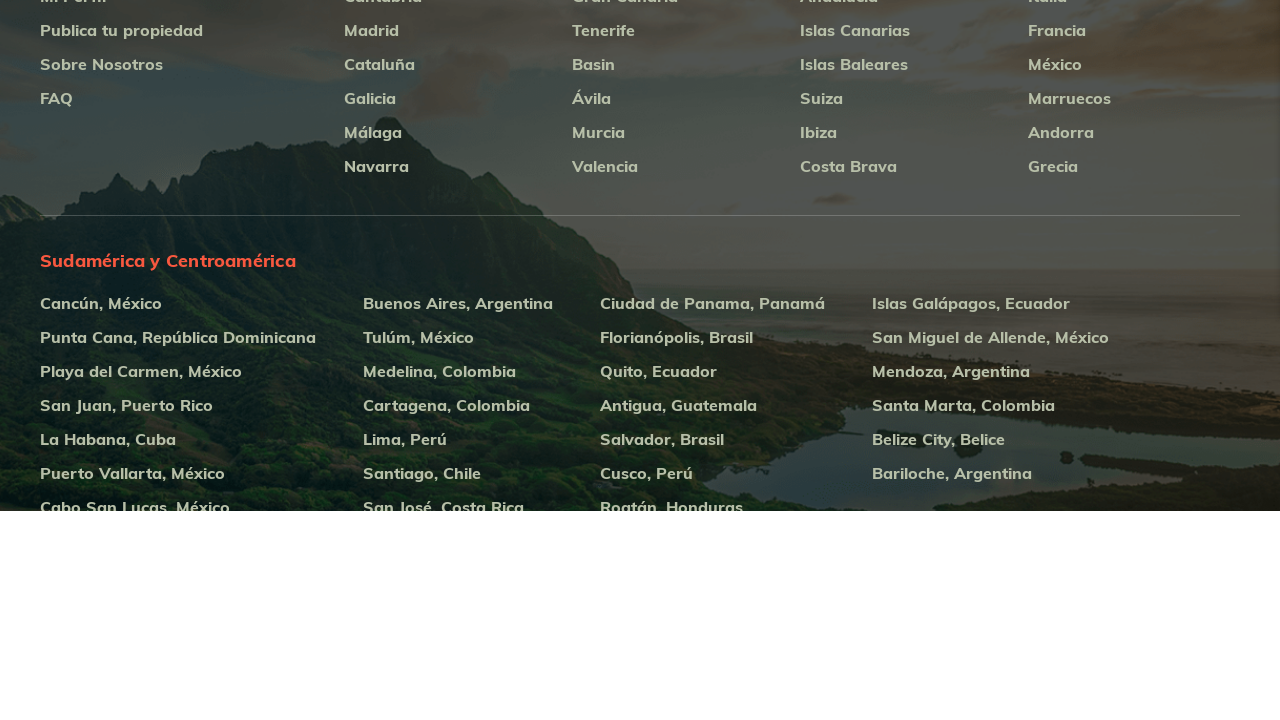

Price element verified after currency option 8 selection
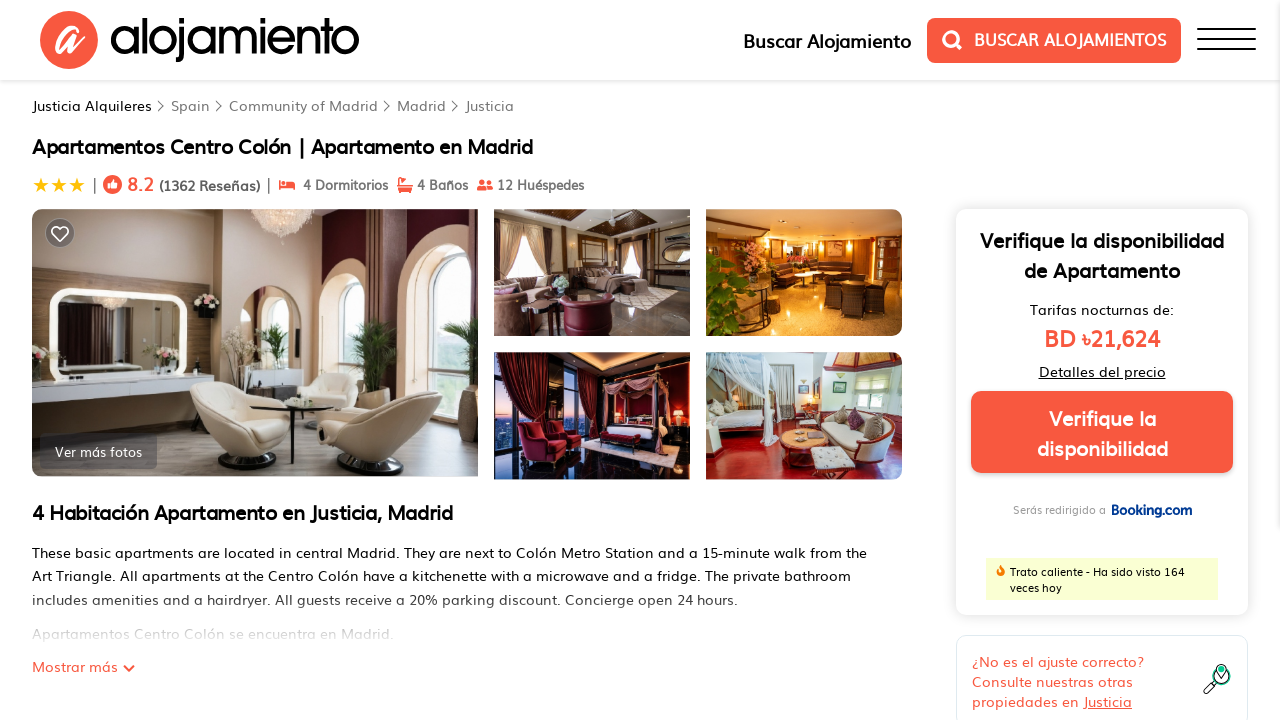

Re-opened dropdown for currency option 9 at (95, 424) on #js-currency-sort-footer
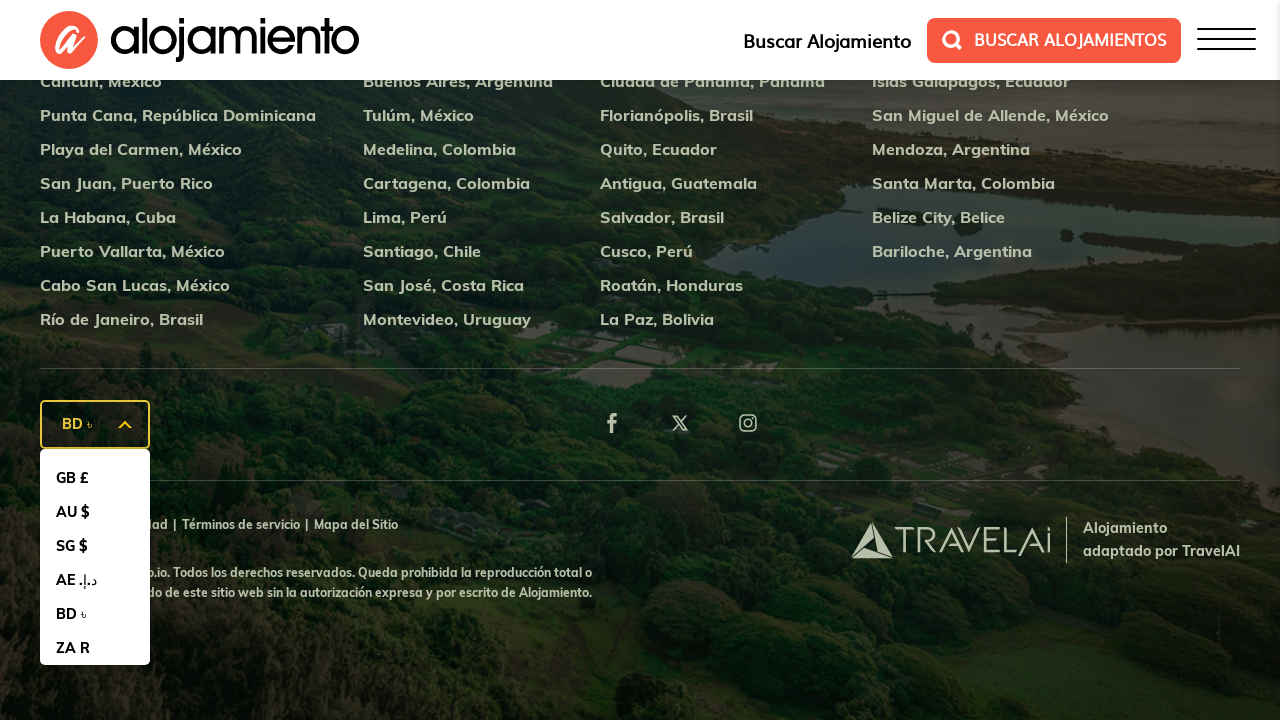

Dropdown options visible for iteration 9
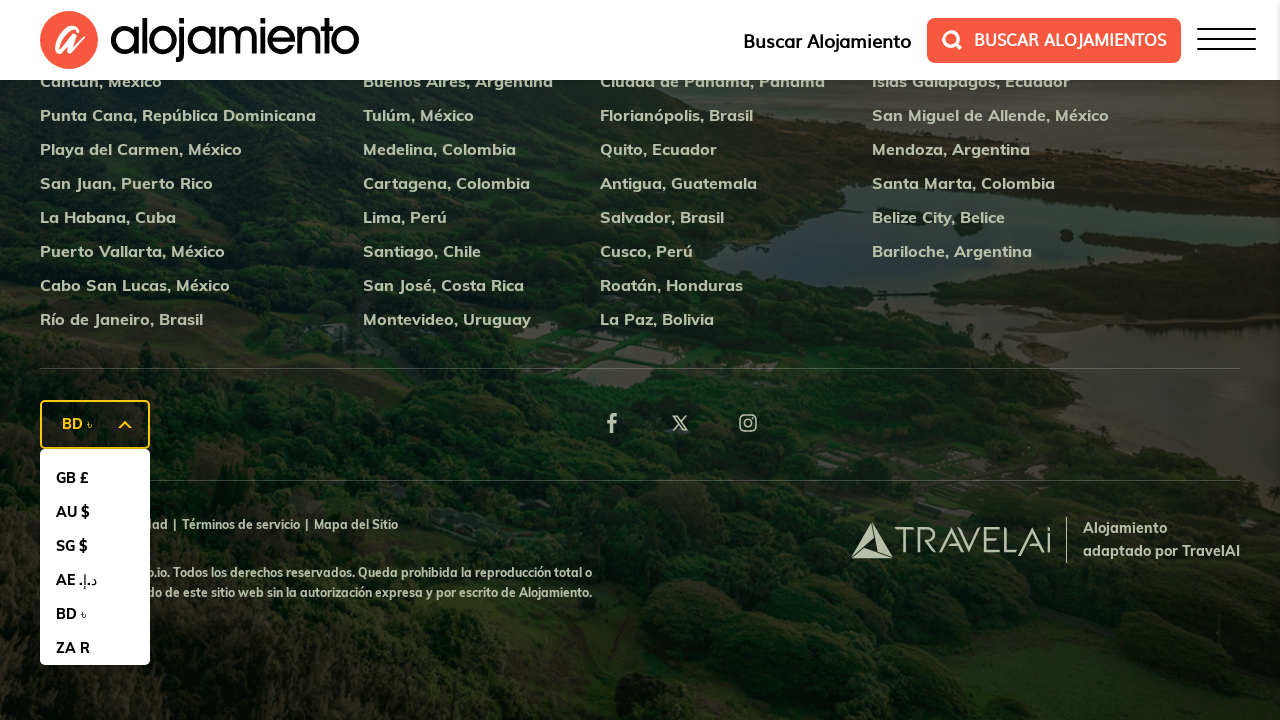

Scrolled currency option 9 into view
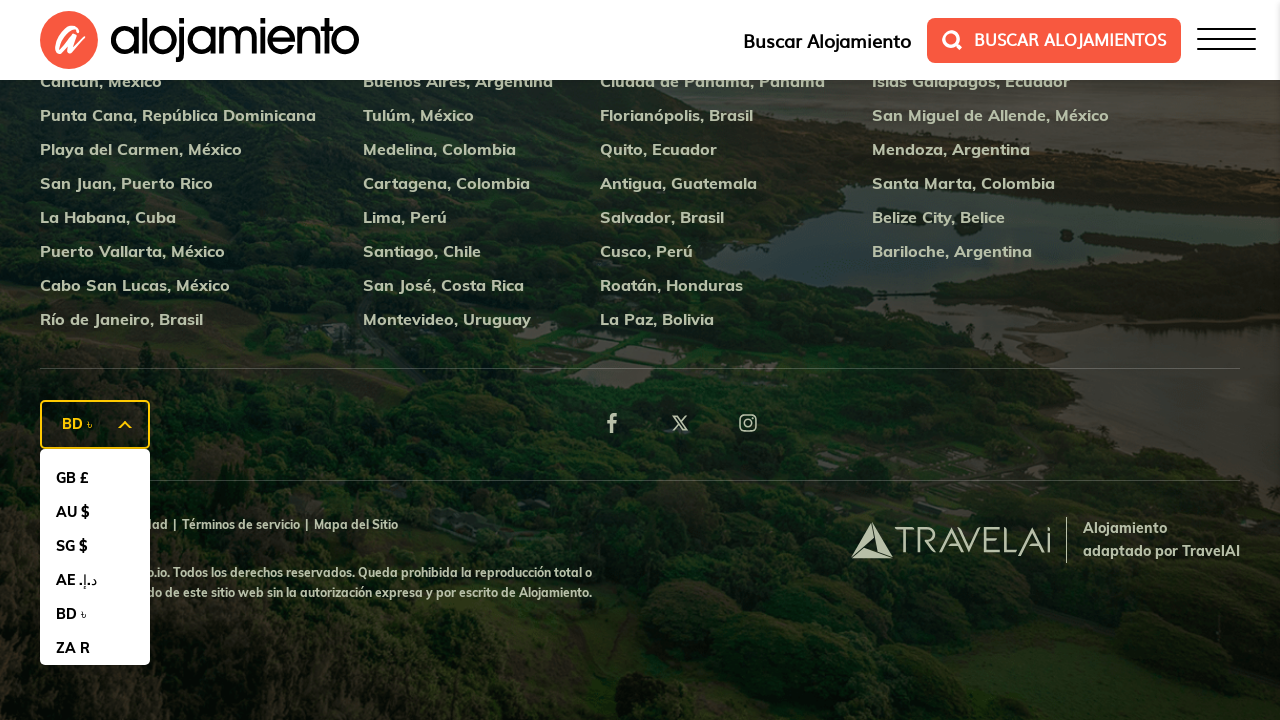

Selected currency option 9 at (95, 648) on #js-currency-sort-footer .select-ul li >> nth=8
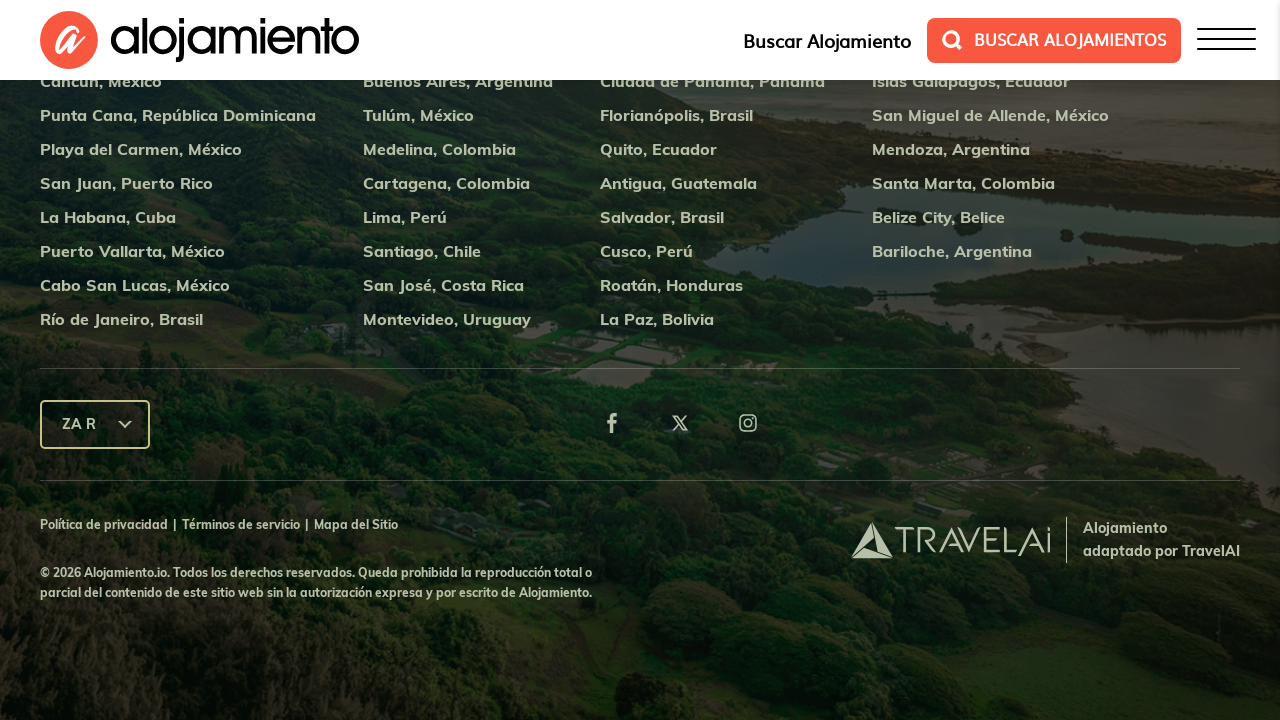

Waited for page update after selecting currency option 9
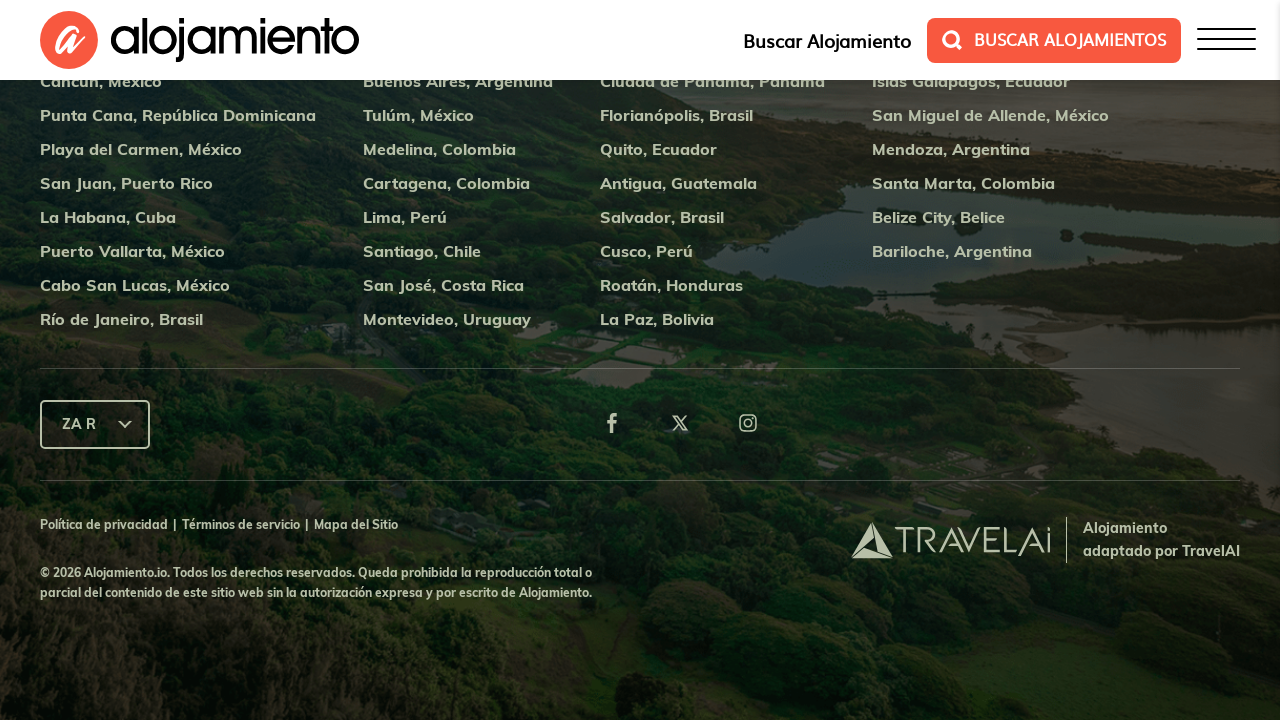

Scrolled to top to verify updated price for currency option 9
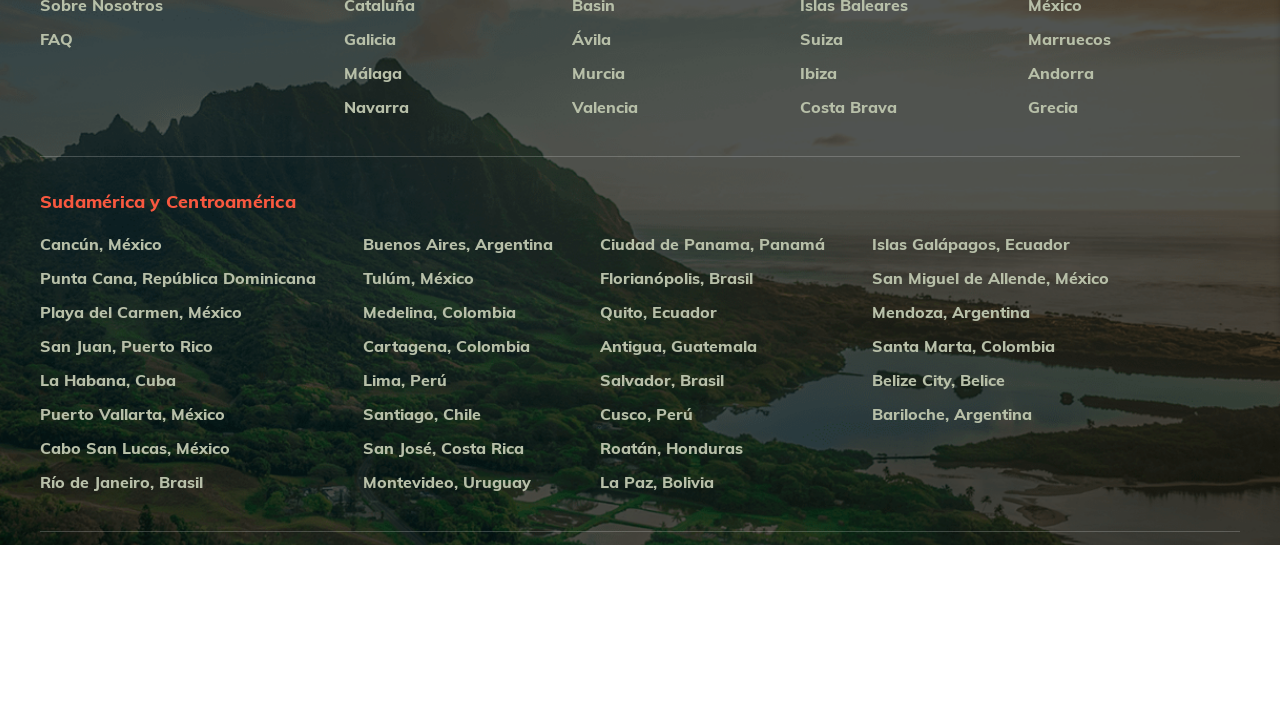

Price element verified after currency option 9 selection
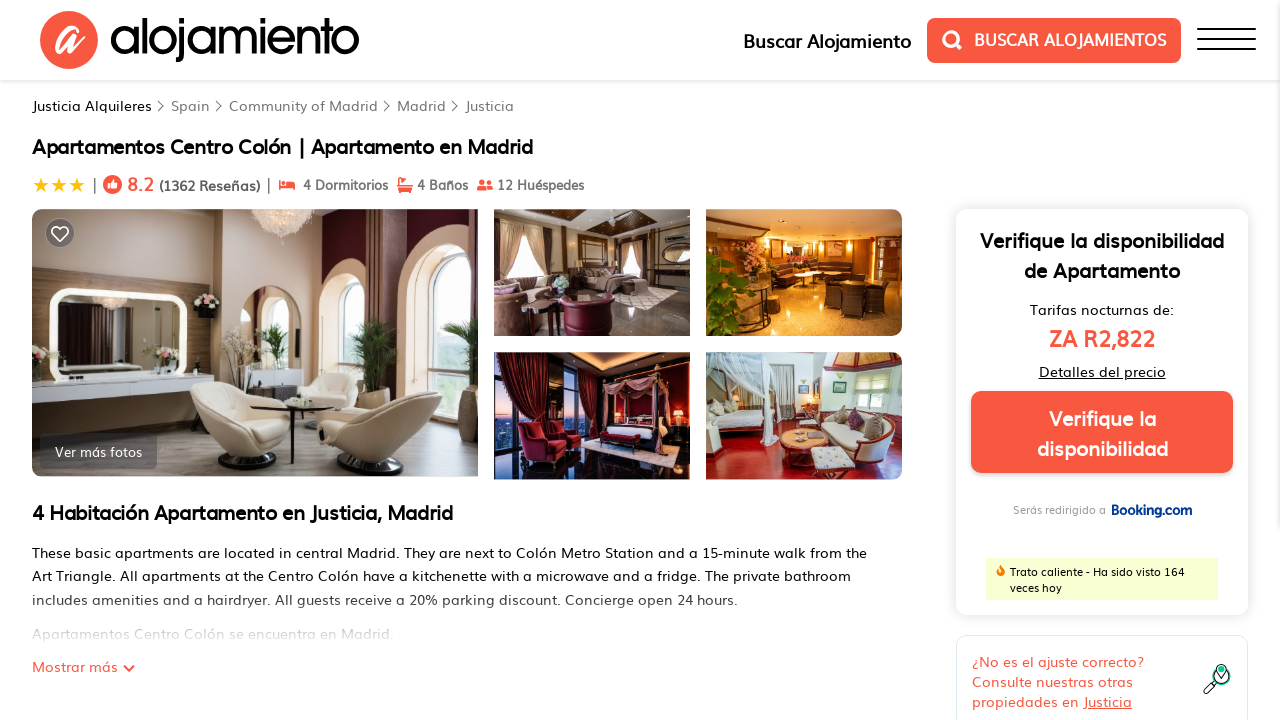

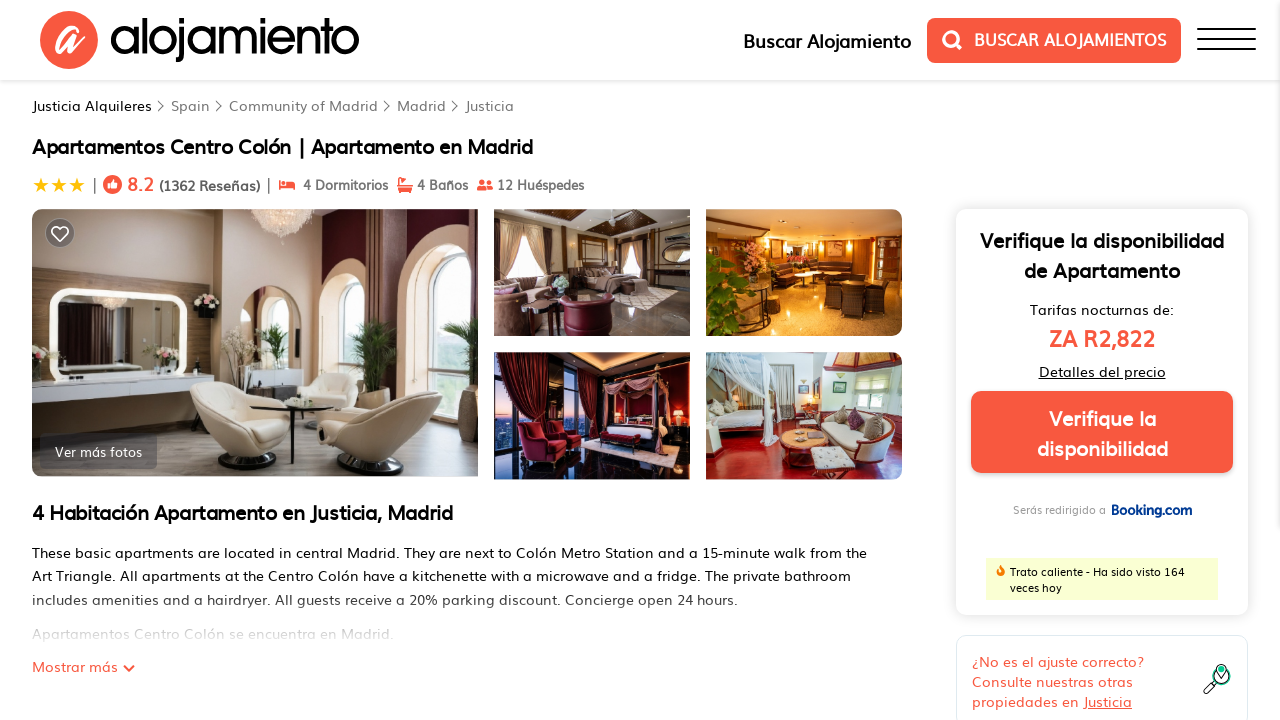